Tests radio button and checkbox interactions including selecting, deselecting, and bulk operations on multiple checkboxes

Starting URL: https://automationfc.github.io/multiple-fields/

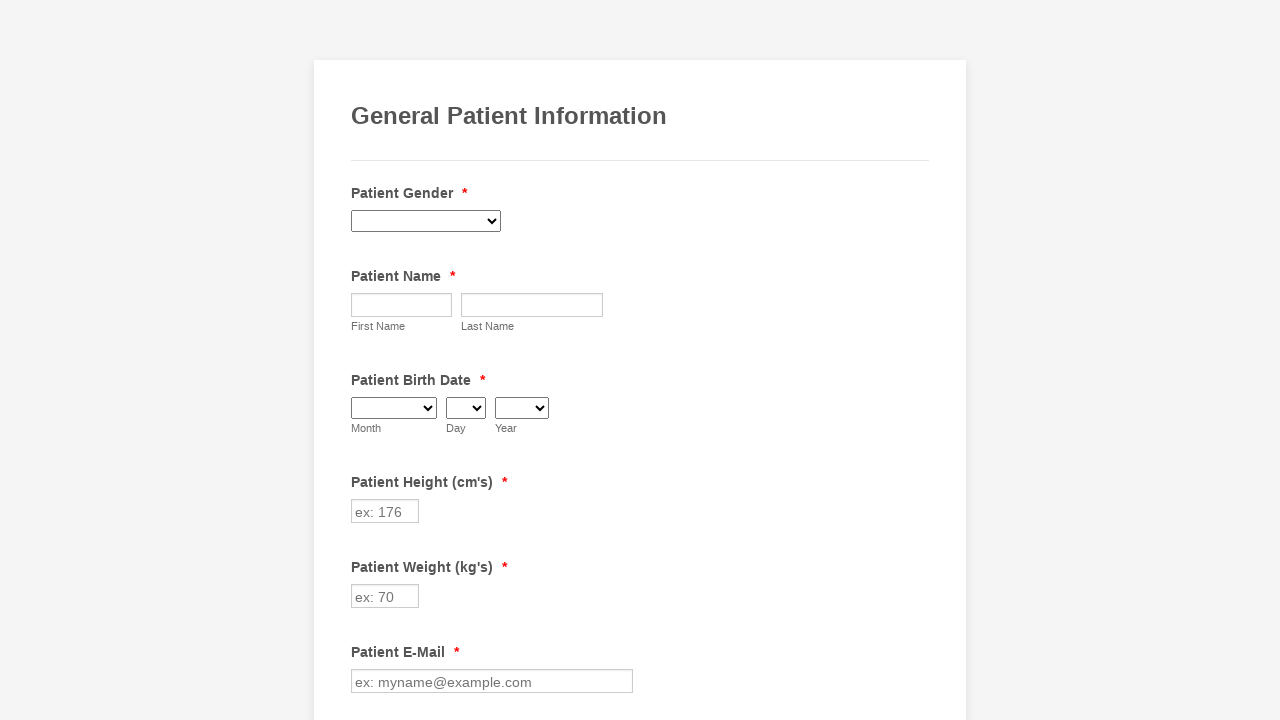

Navigated to multiple fields test page
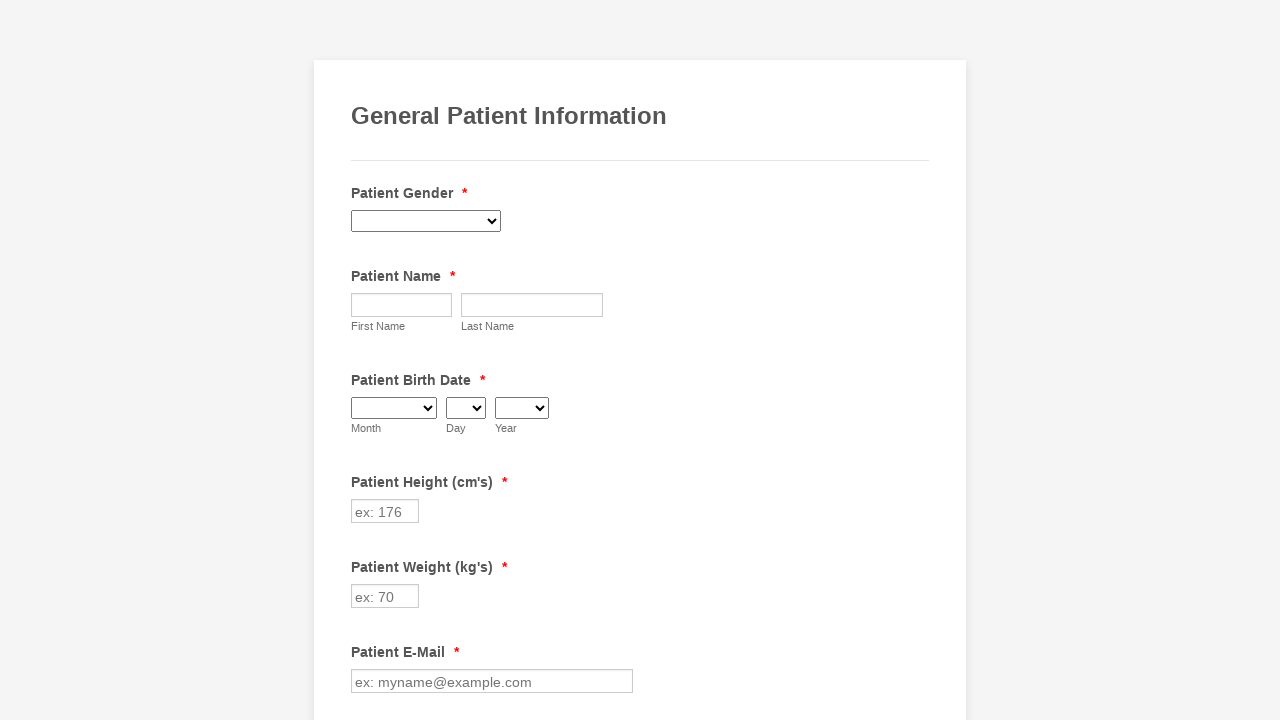

Selected Anemia checkbox at (362, 360) on input[value='Anemia']
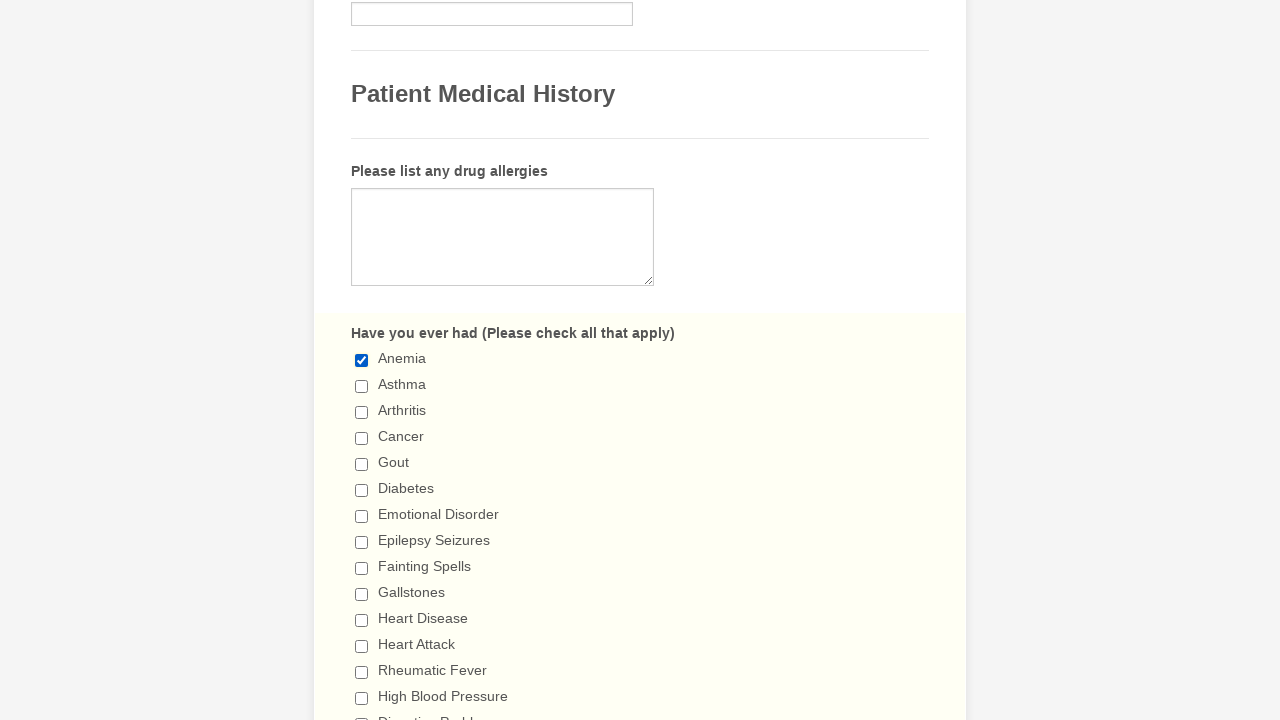

Selected Asthma checkbox at (362, 386) on input[value='Asthma']
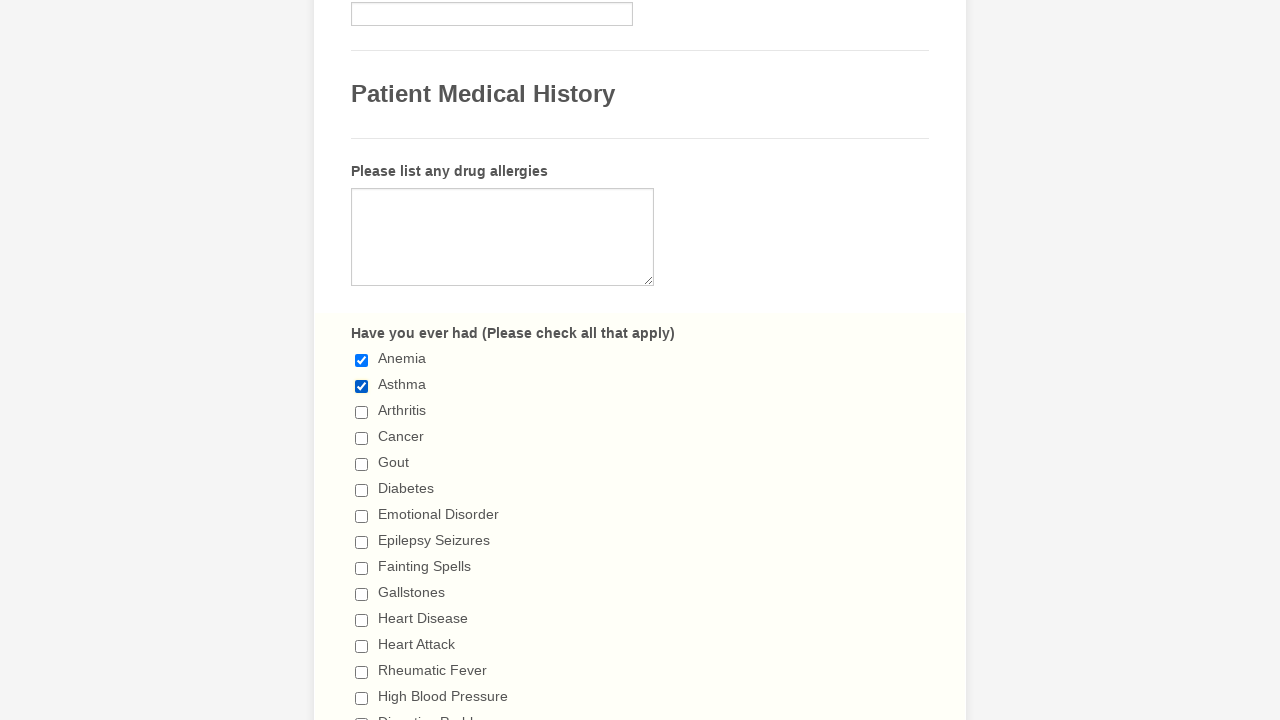

Selected 1-2 days radio button at (362, 361) on input[value='1-2 days']
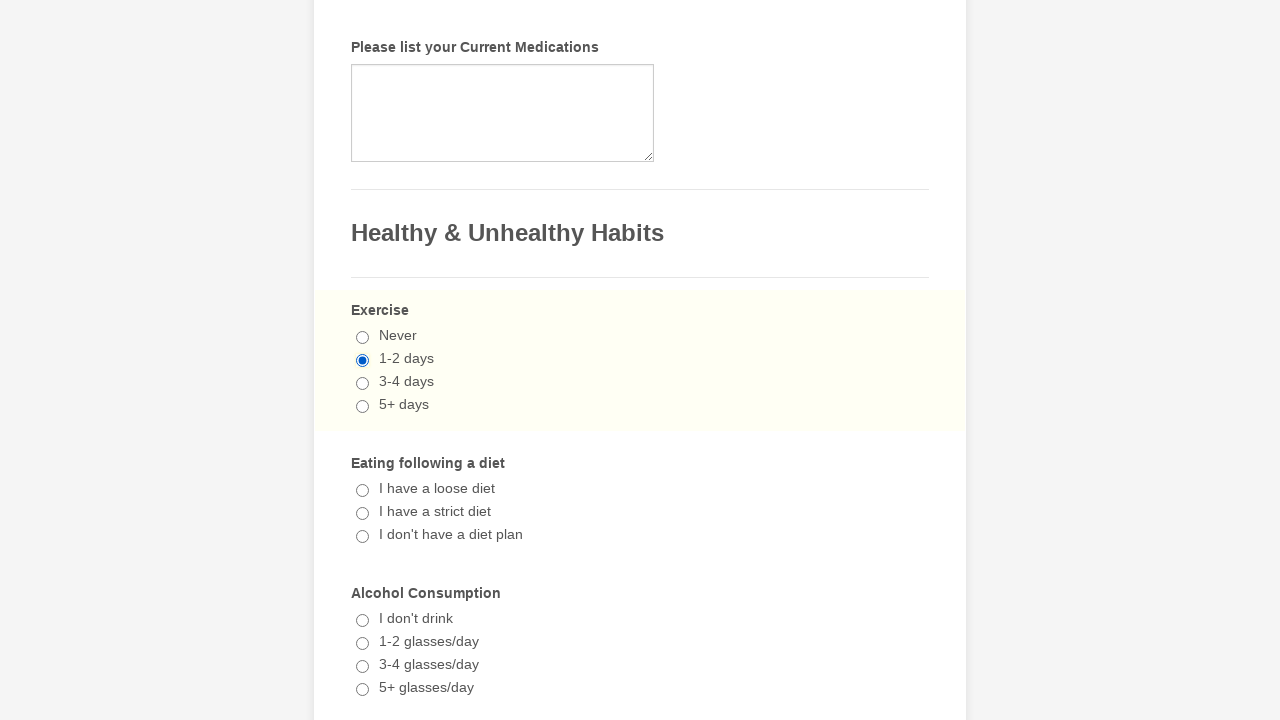

Selected 'I have a loose diet' checkbox at (362, 491) on input[value='I have a loose diet']
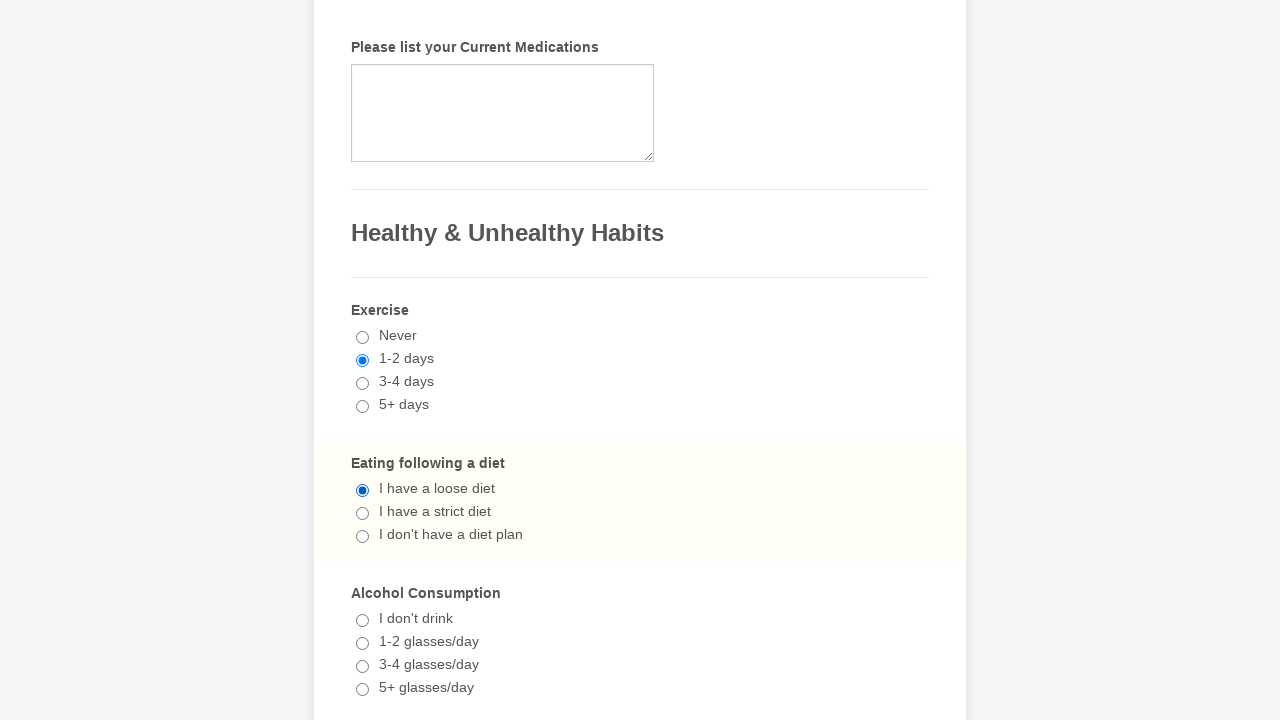

Deselected Anemia checkbox at (362, 360) on input[value='Anemia']
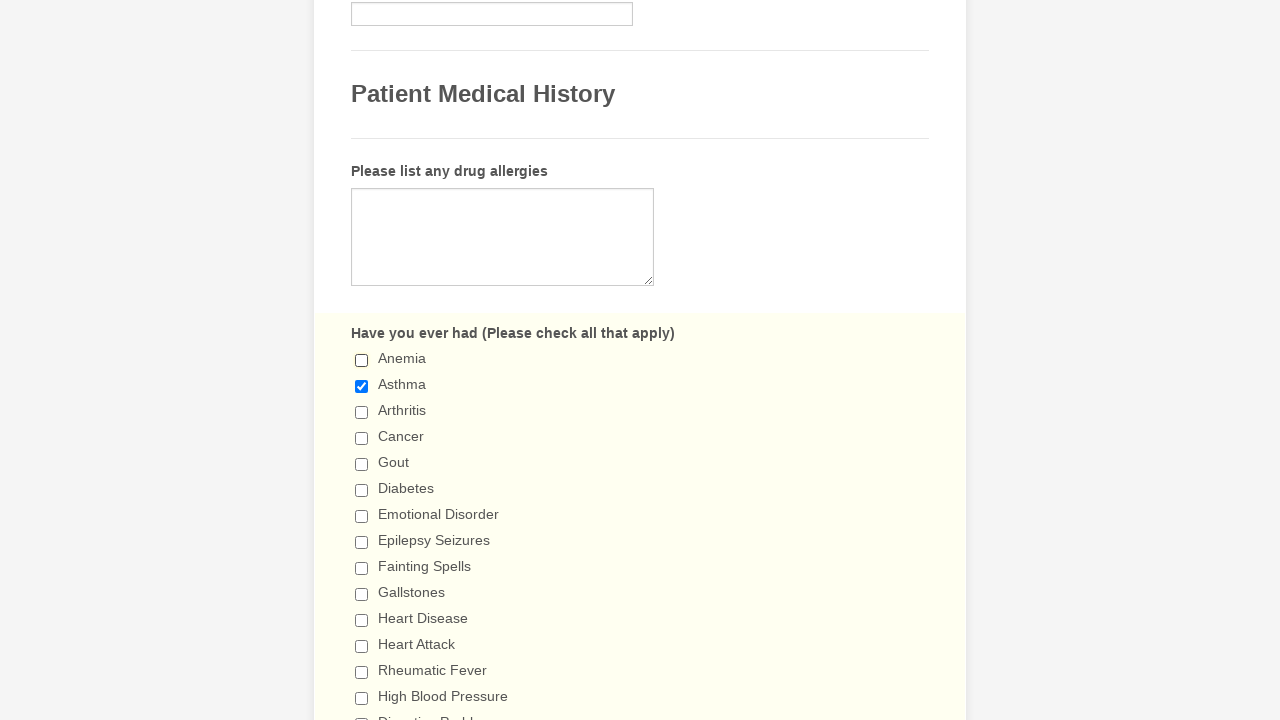

Deselected 1-2 days radio button at (362, 361) on input[value='1-2 days']
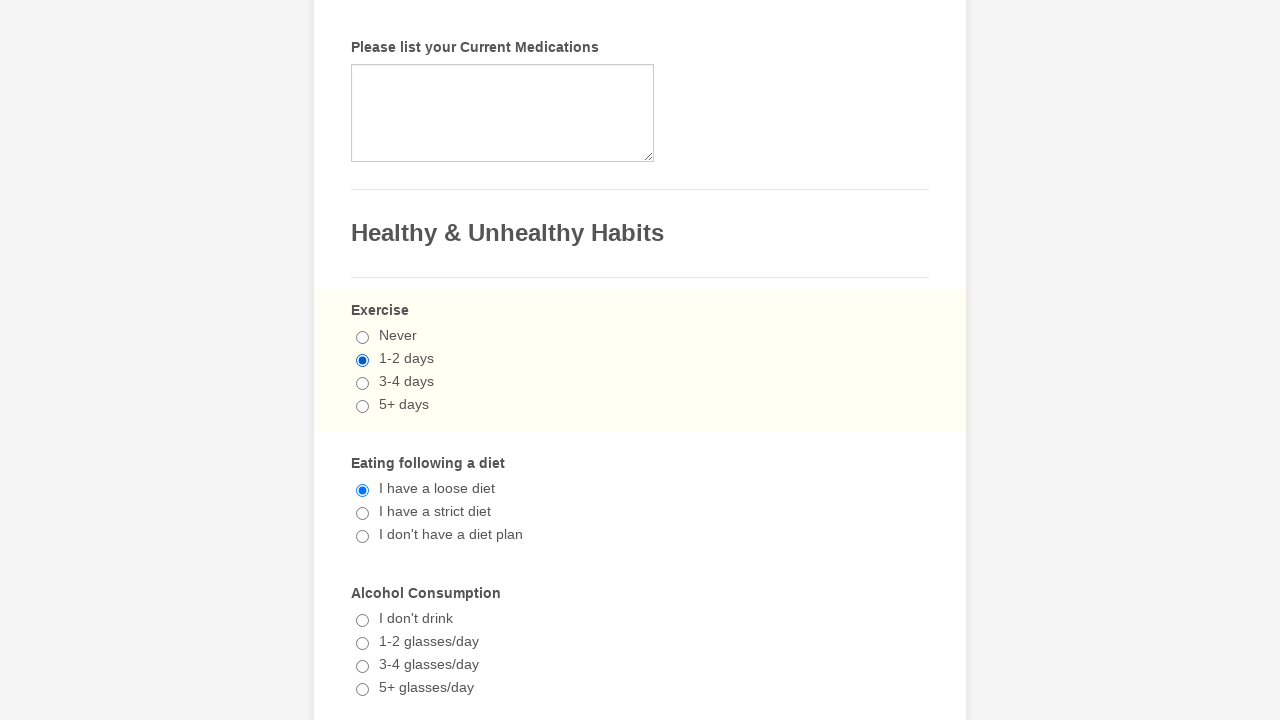

Selected unchecked checkbox at index 0 at (362, 360) on input[type='checkbox'] >> nth=0
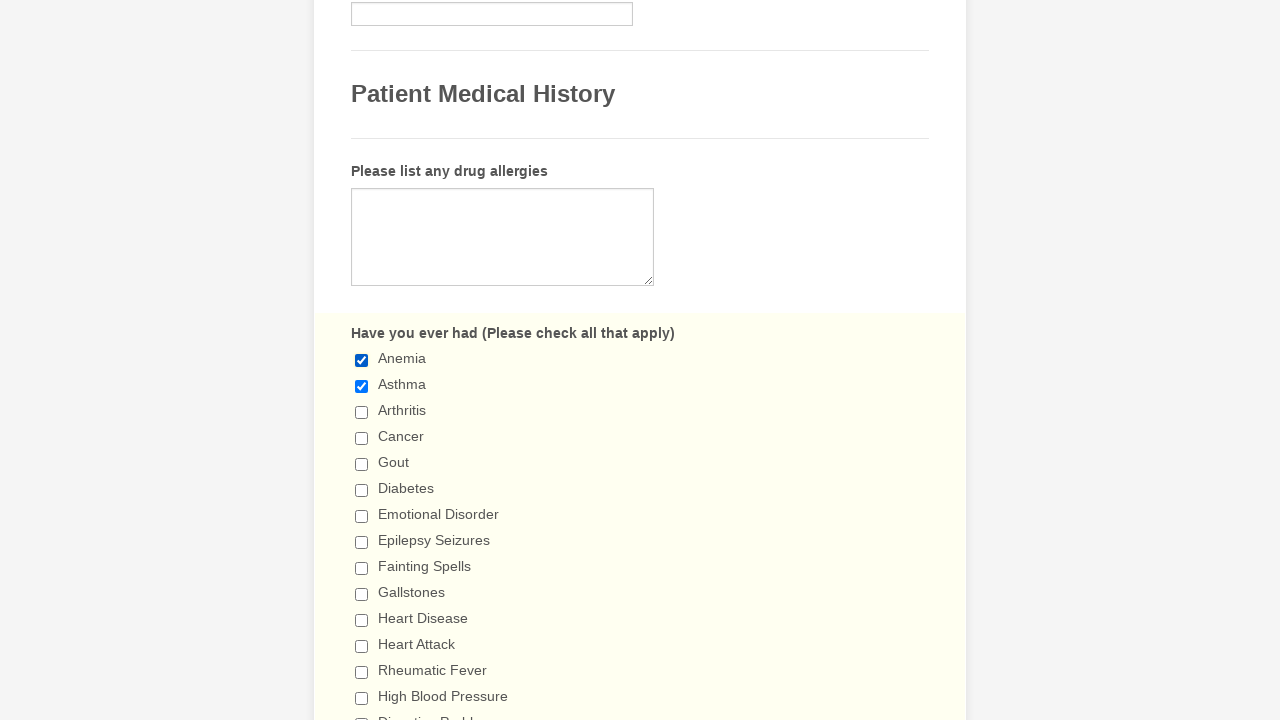

Selected unchecked checkbox at index 2 at (362, 412) on input[type='checkbox'] >> nth=2
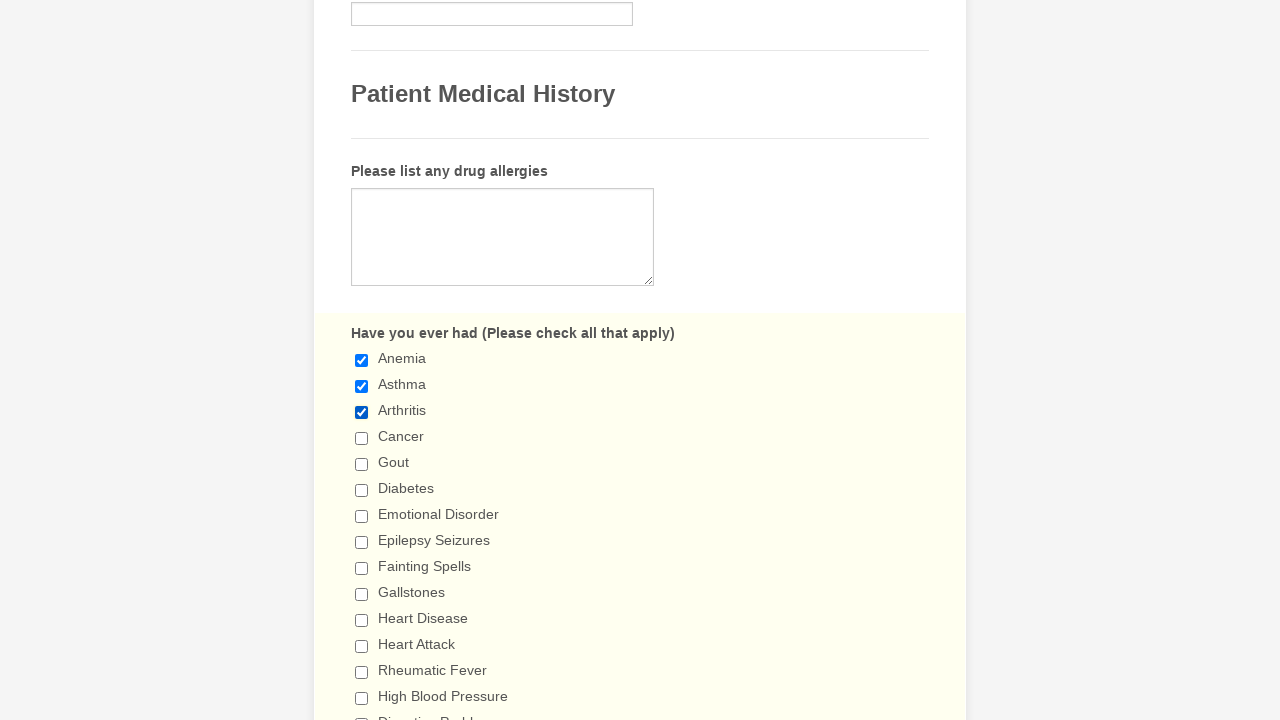

Selected unchecked checkbox at index 3 at (362, 438) on input[type='checkbox'] >> nth=3
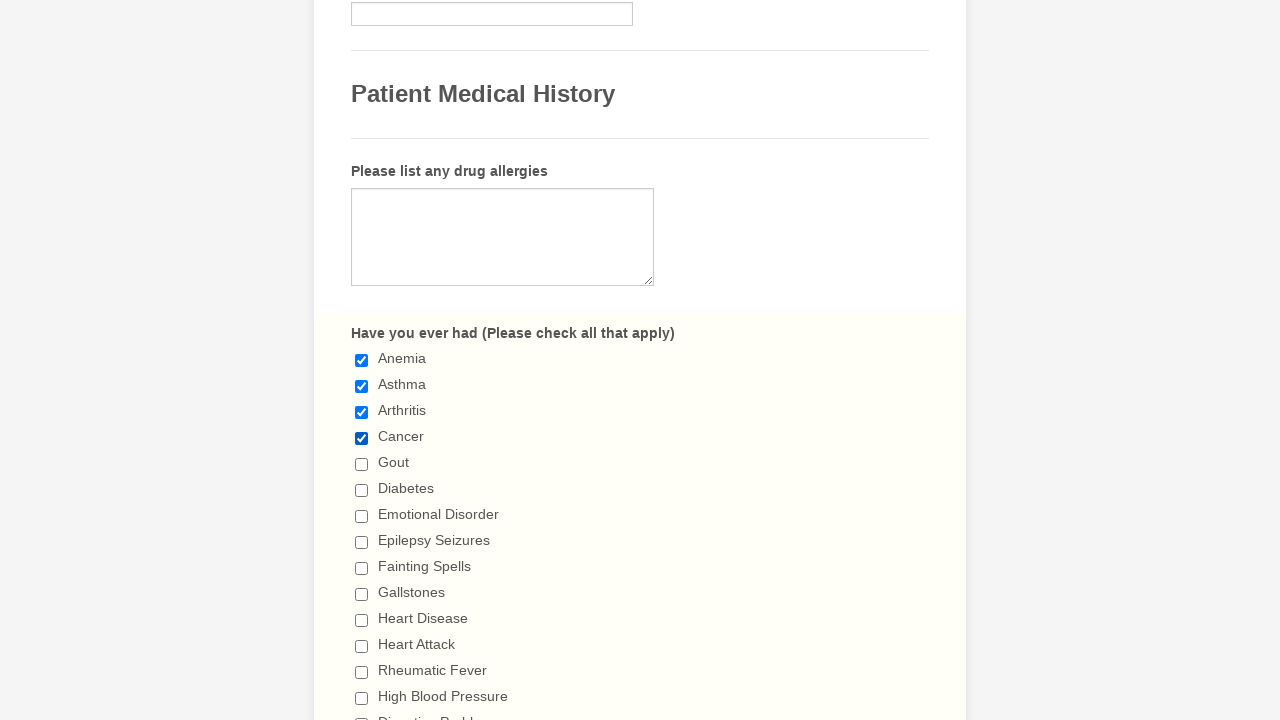

Selected unchecked checkbox at index 4 at (362, 464) on input[type='checkbox'] >> nth=4
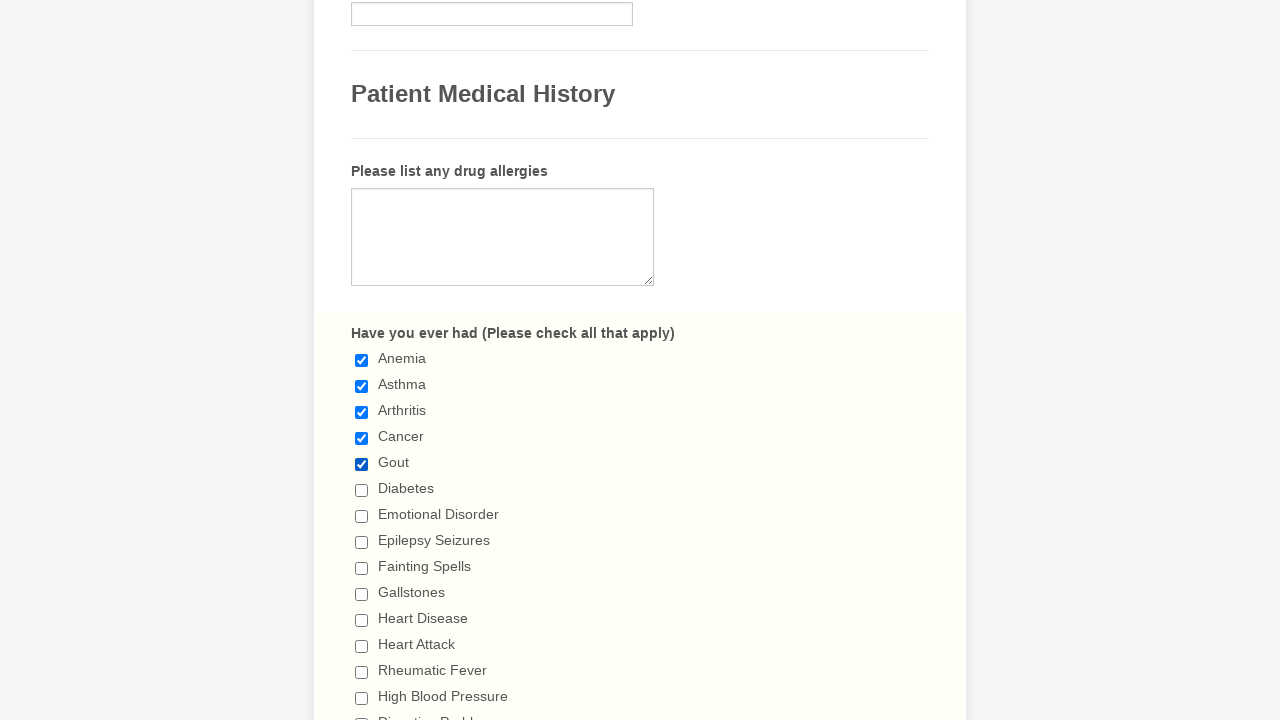

Selected unchecked checkbox at index 5 at (362, 490) on input[type='checkbox'] >> nth=5
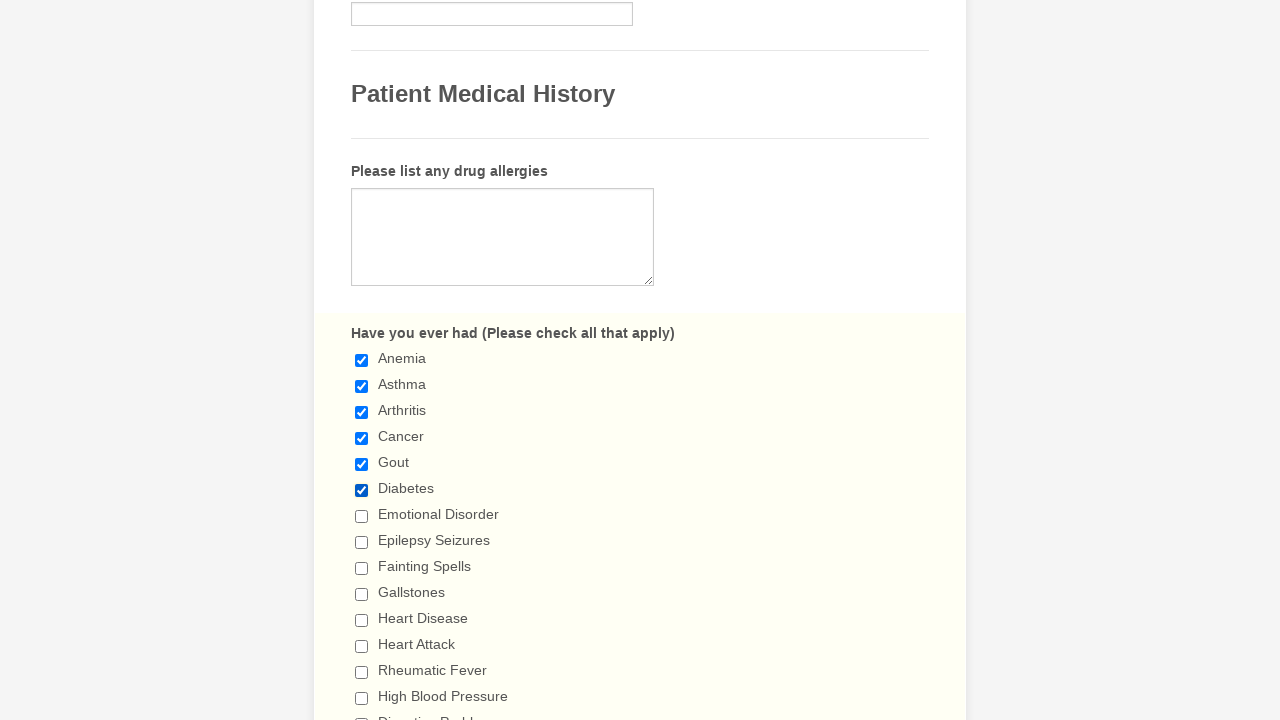

Selected unchecked checkbox at index 6 at (362, 516) on input[type='checkbox'] >> nth=6
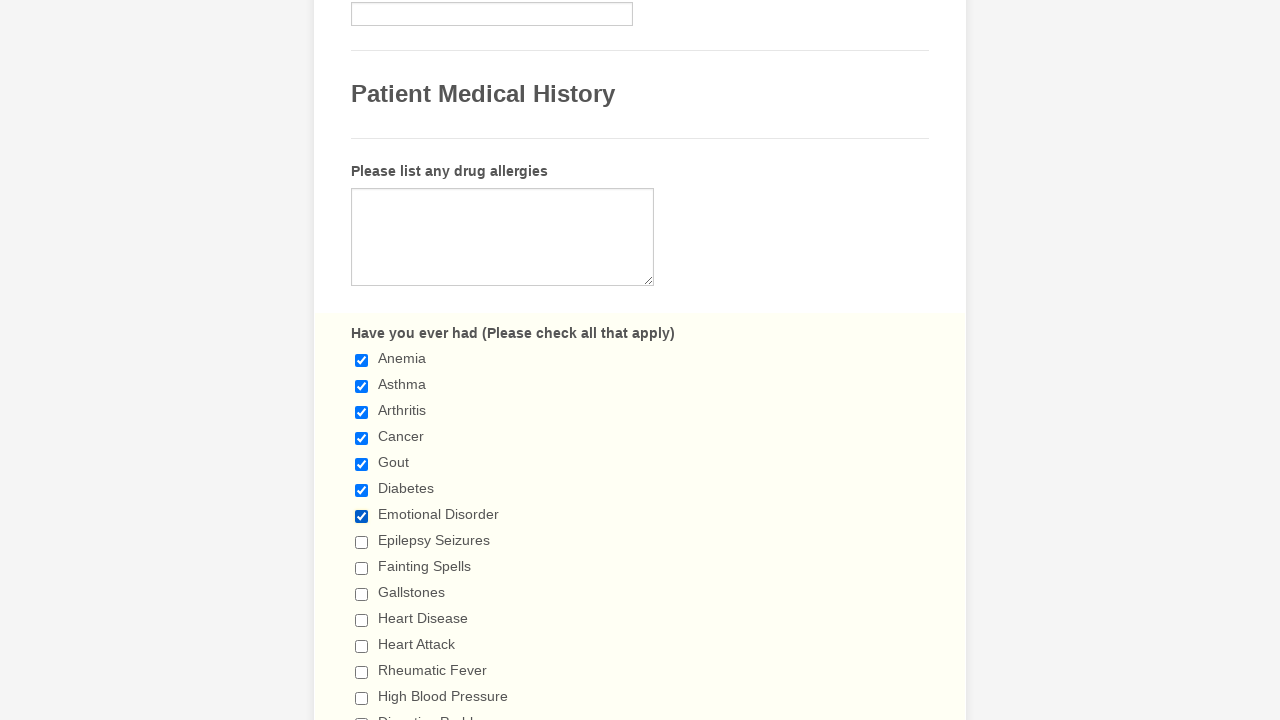

Selected unchecked checkbox at index 7 at (362, 542) on input[type='checkbox'] >> nth=7
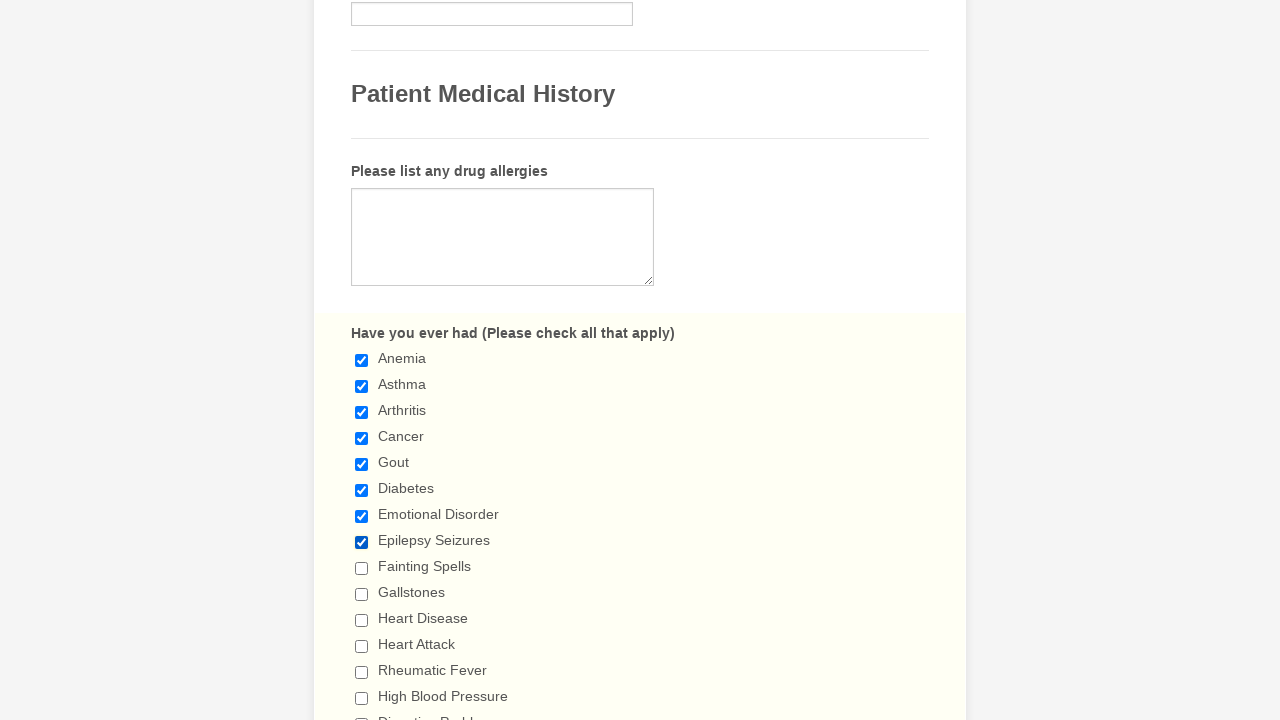

Selected unchecked checkbox at index 8 at (362, 568) on input[type='checkbox'] >> nth=8
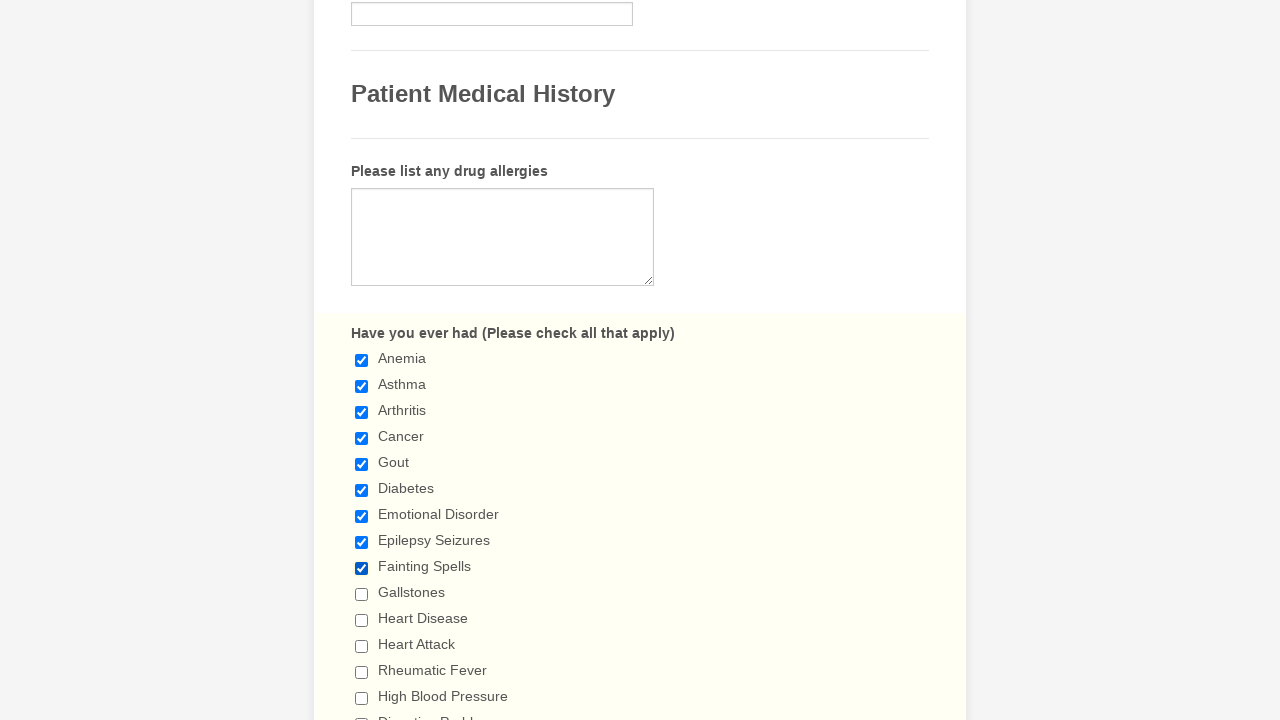

Selected unchecked checkbox at index 9 at (362, 594) on input[type='checkbox'] >> nth=9
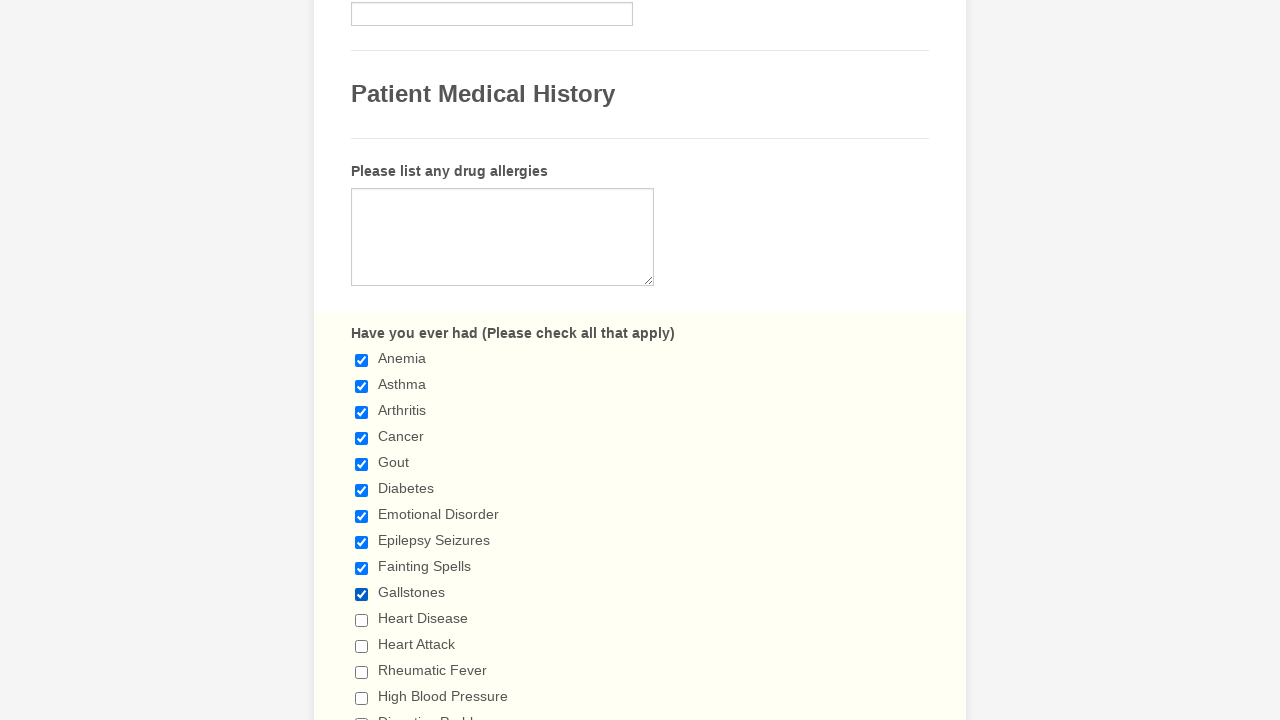

Selected unchecked checkbox at index 10 at (362, 620) on input[type='checkbox'] >> nth=10
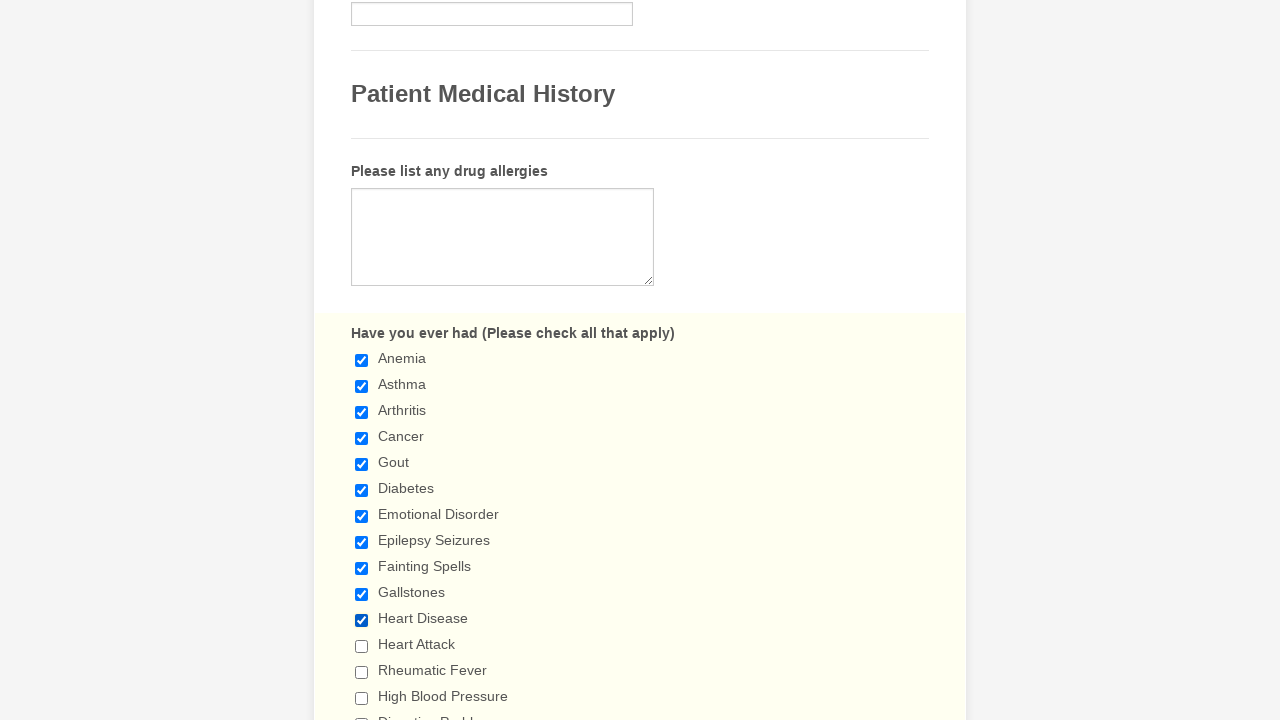

Selected unchecked checkbox at index 11 at (362, 646) on input[type='checkbox'] >> nth=11
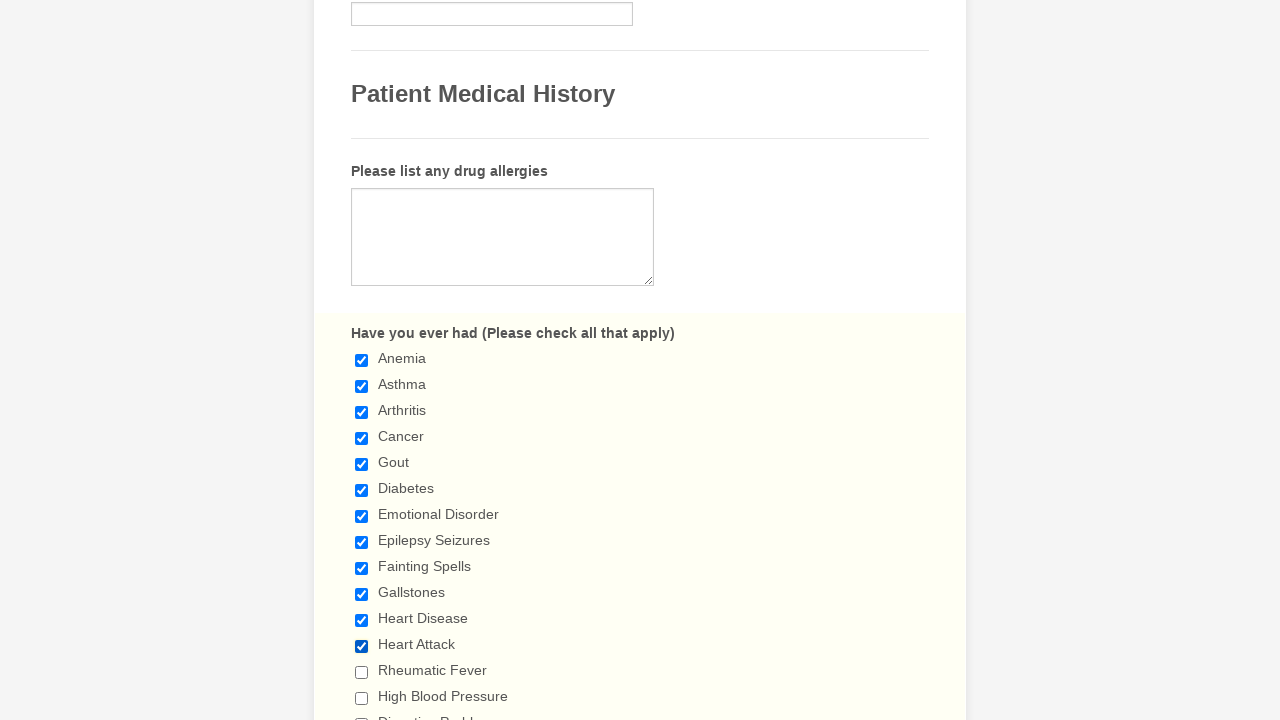

Selected unchecked checkbox at index 12 at (362, 672) on input[type='checkbox'] >> nth=12
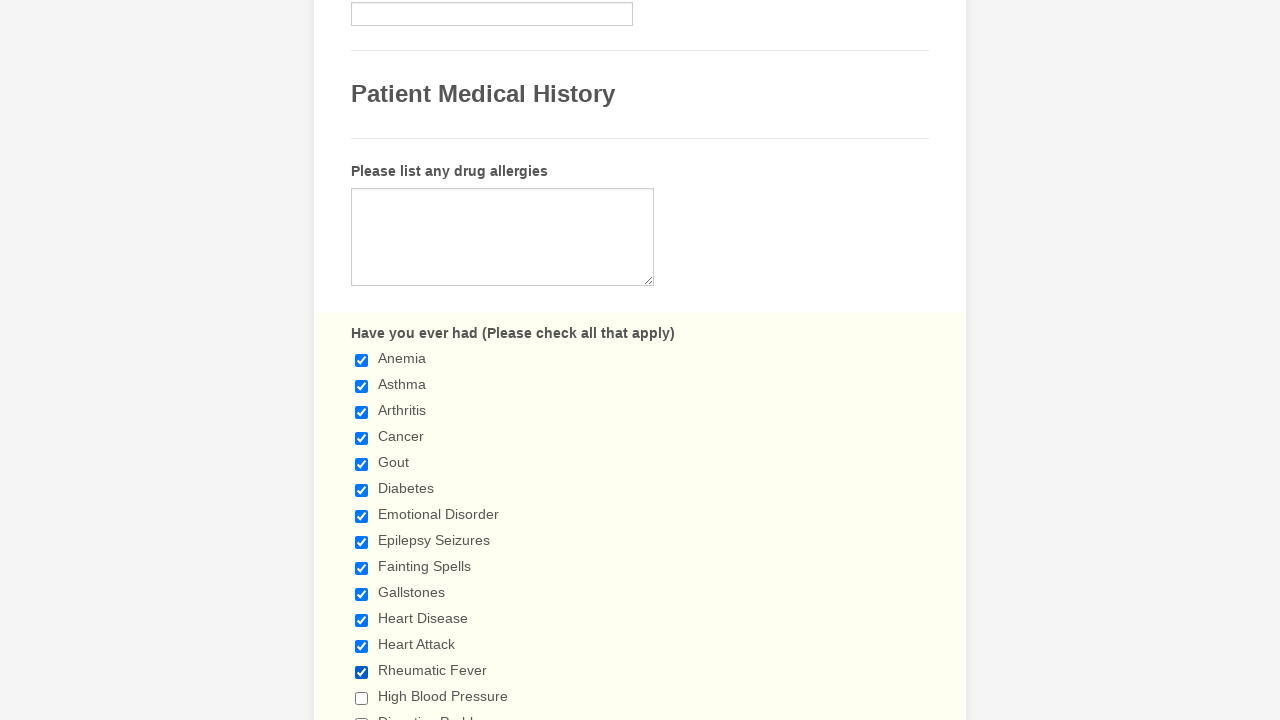

Selected unchecked checkbox at index 13 at (362, 698) on input[type='checkbox'] >> nth=13
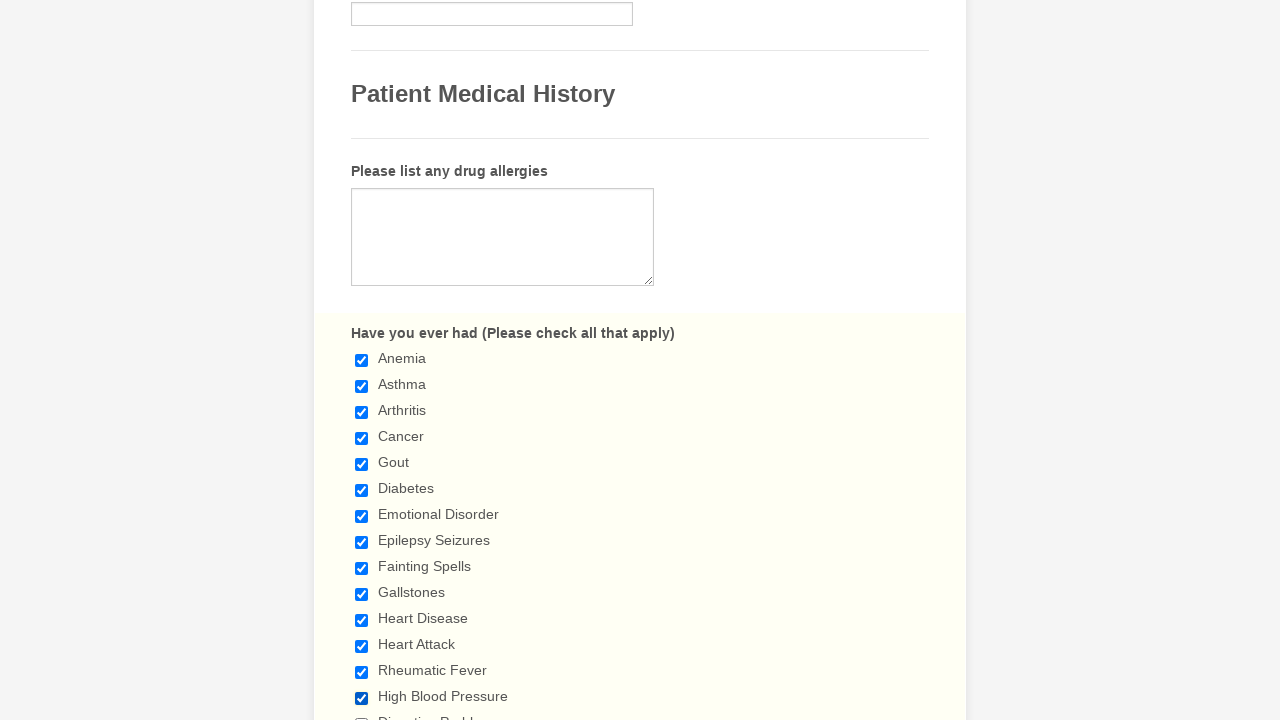

Selected unchecked checkbox at index 14 at (362, 714) on input[type='checkbox'] >> nth=14
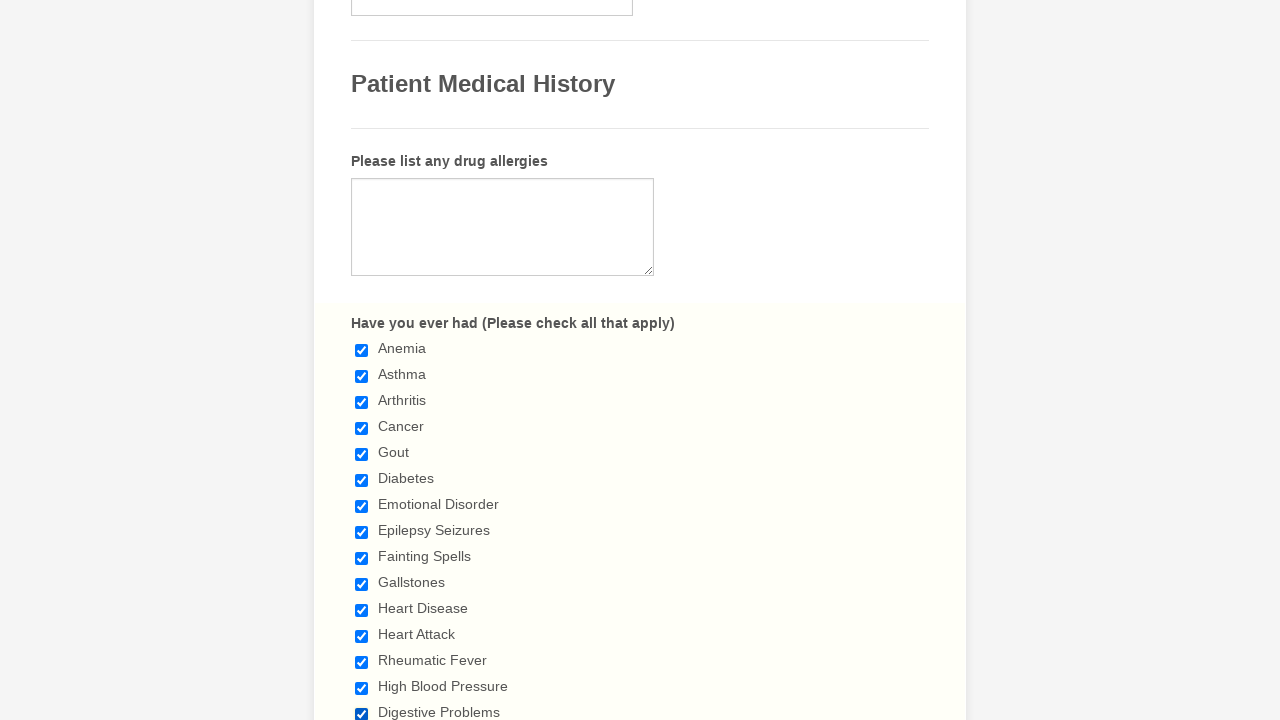

Selected unchecked checkbox at index 15 at (362, 360) on input[type='checkbox'] >> nth=15
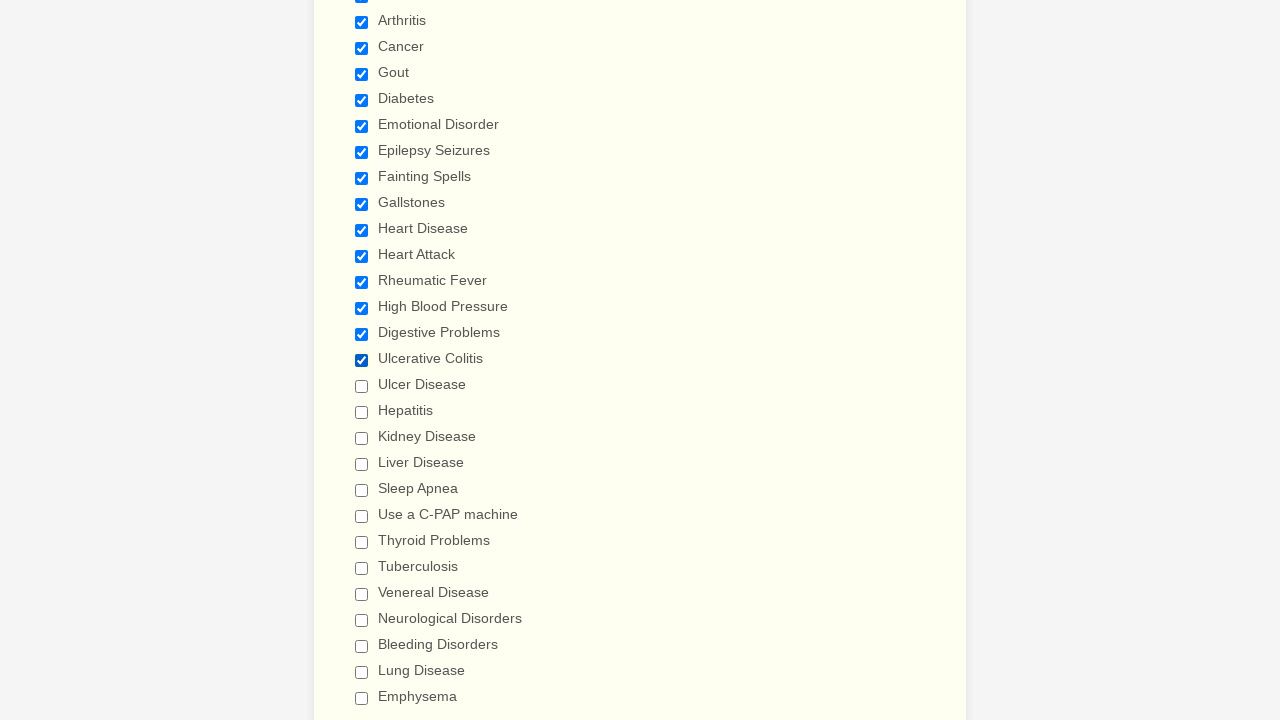

Selected unchecked checkbox at index 16 at (362, 386) on input[type='checkbox'] >> nth=16
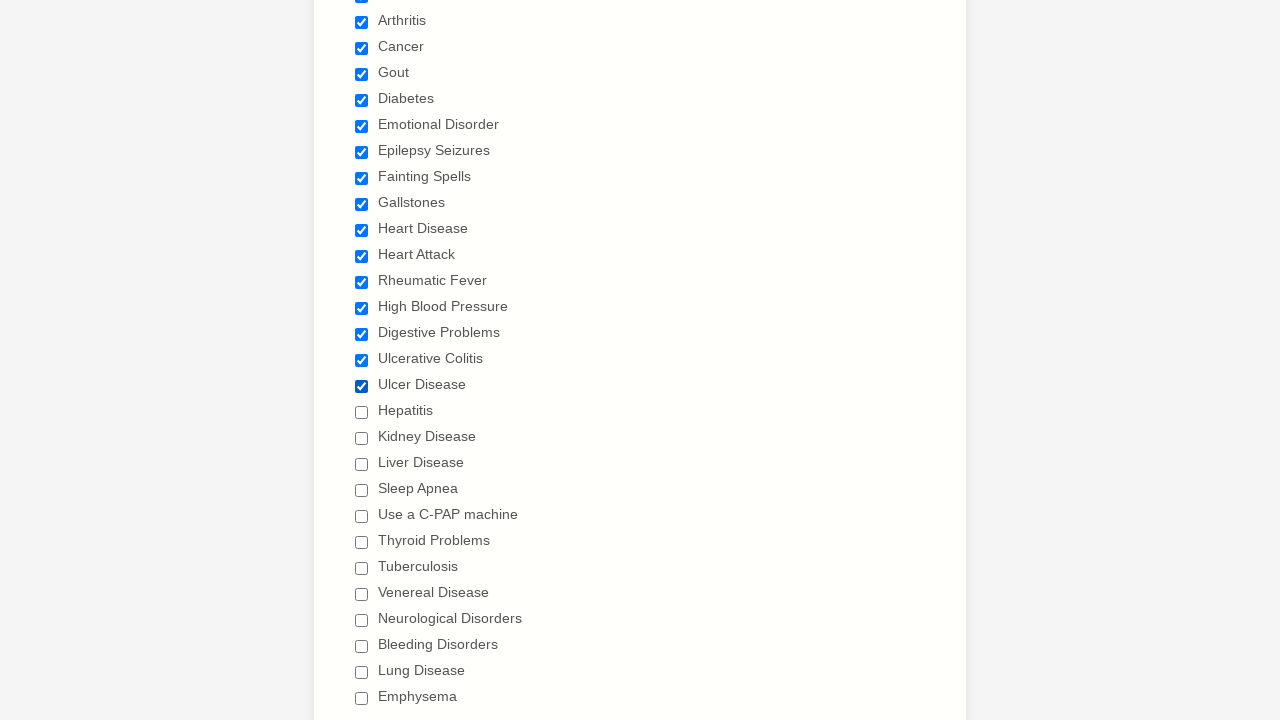

Selected unchecked checkbox at index 17 at (362, 412) on input[type='checkbox'] >> nth=17
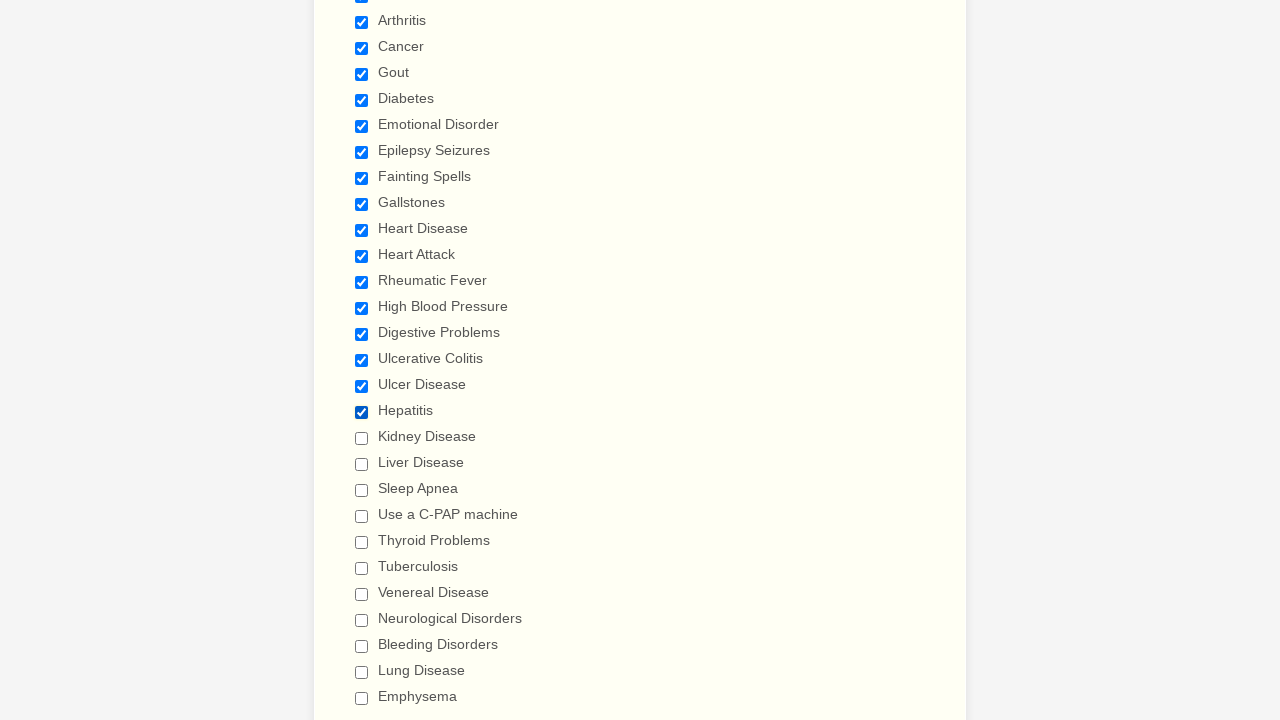

Selected unchecked checkbox at index 18 at (362, 438) on input[type='checkbox'] >> nth=18
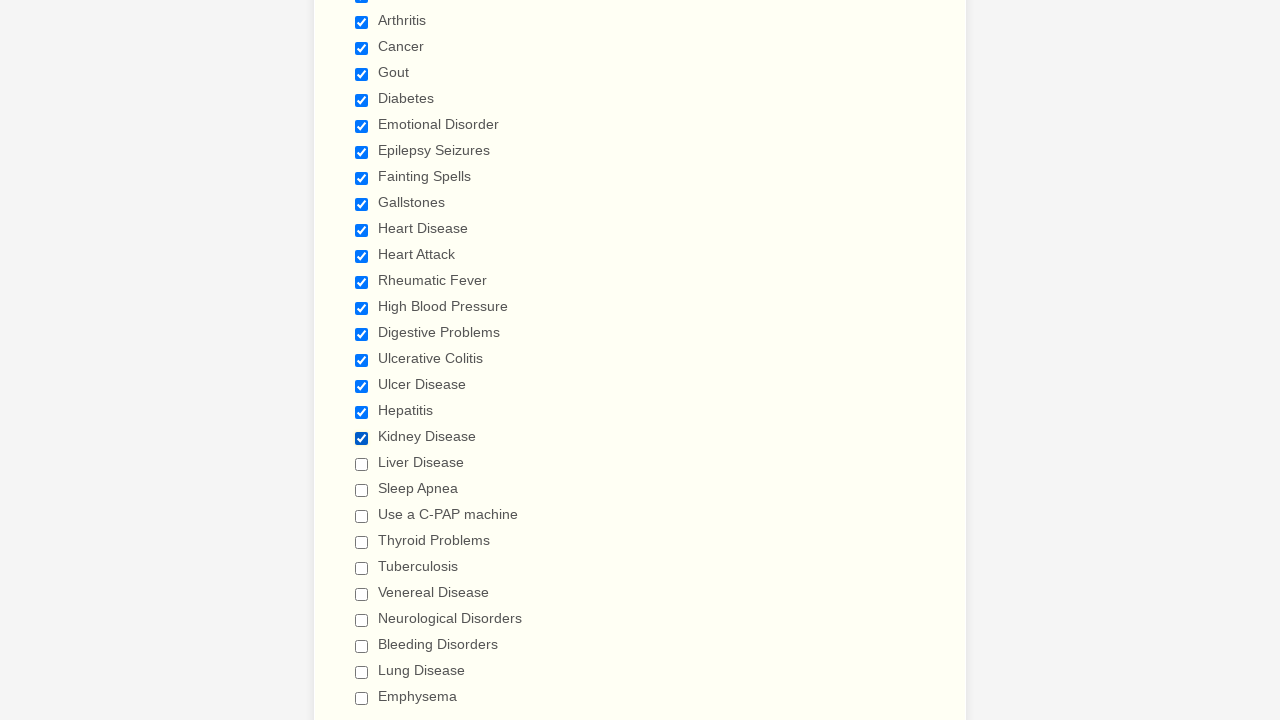

Selected unchecked checkbox at index 19 at (362, 464) on input[type='checkbox'] >> nth=19
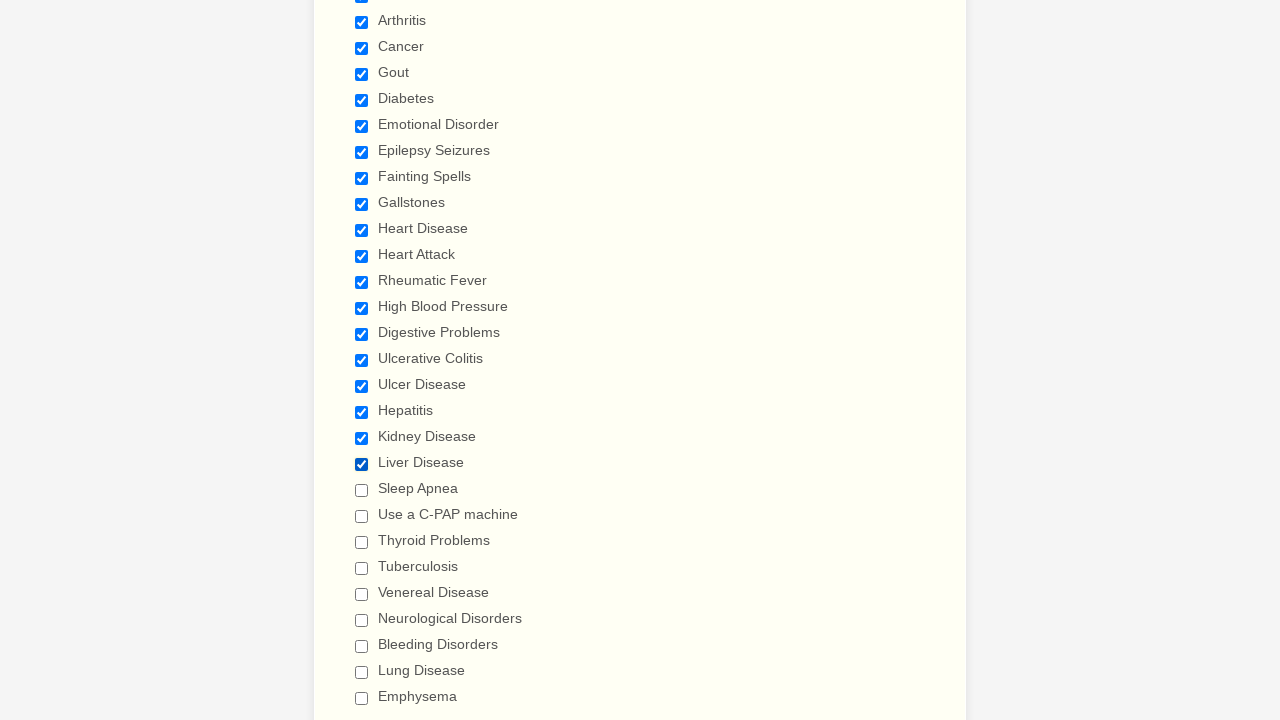

Selected unchecked checkbox at index 20 at (362, 490) on input[type='checkbox'] >> nth=20
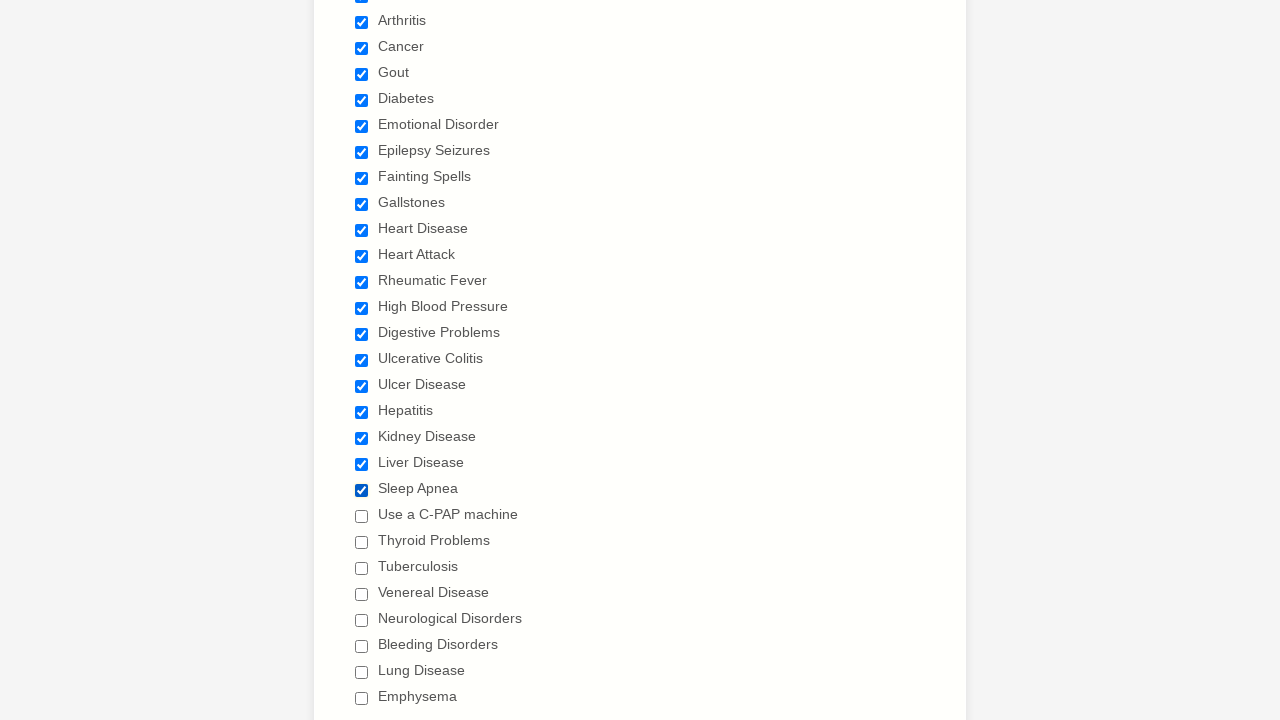

Selected unchecked checkbox at index 21 at (362, 516) on input[type='checkbox'] >> nth=21
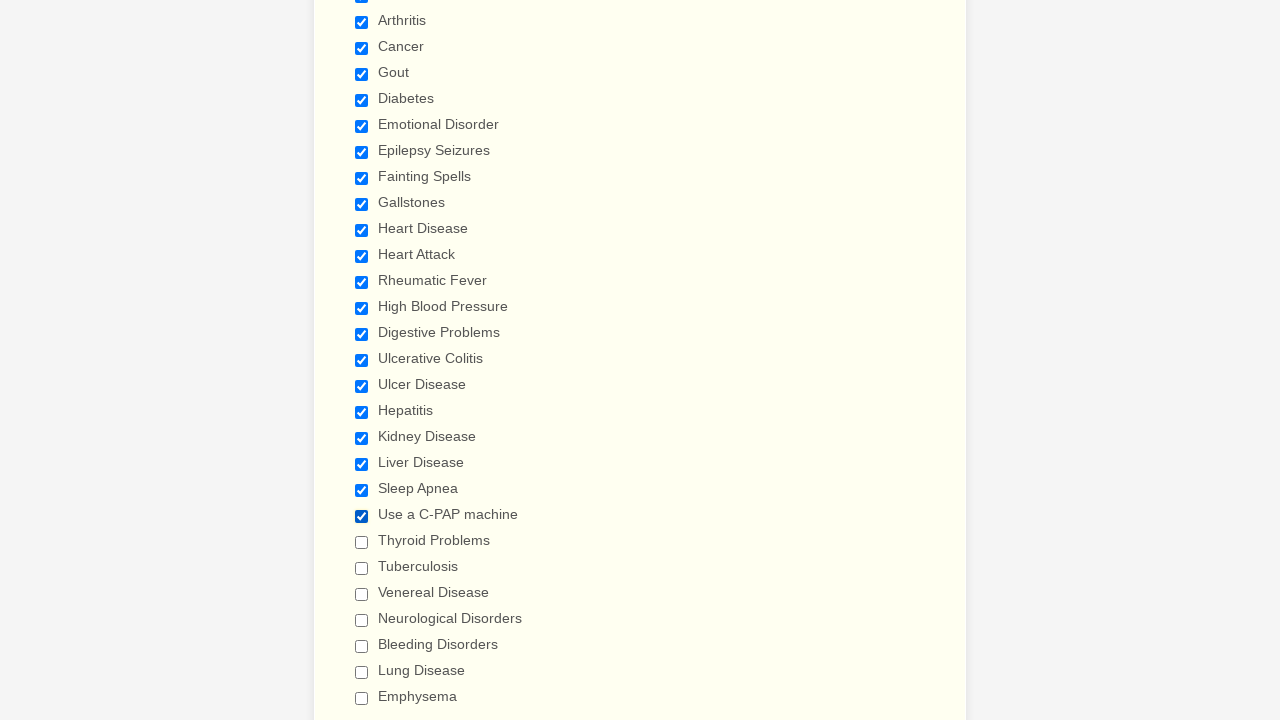

Selected unchecked checkbox at index 22 at (362, 542) on input[type='checkbox'] >> nth=22
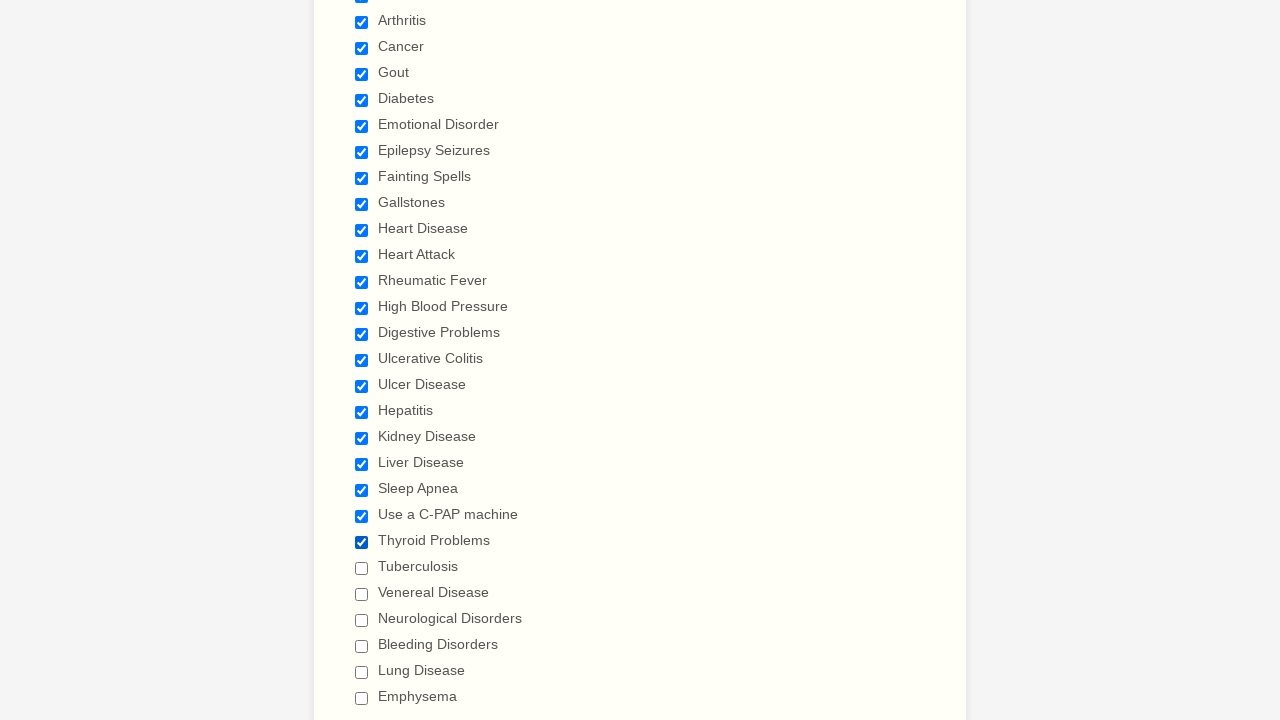

Selected unchecked checkbox at index 23 at (362, 568) on input[type='checkbox'] >> nth=23
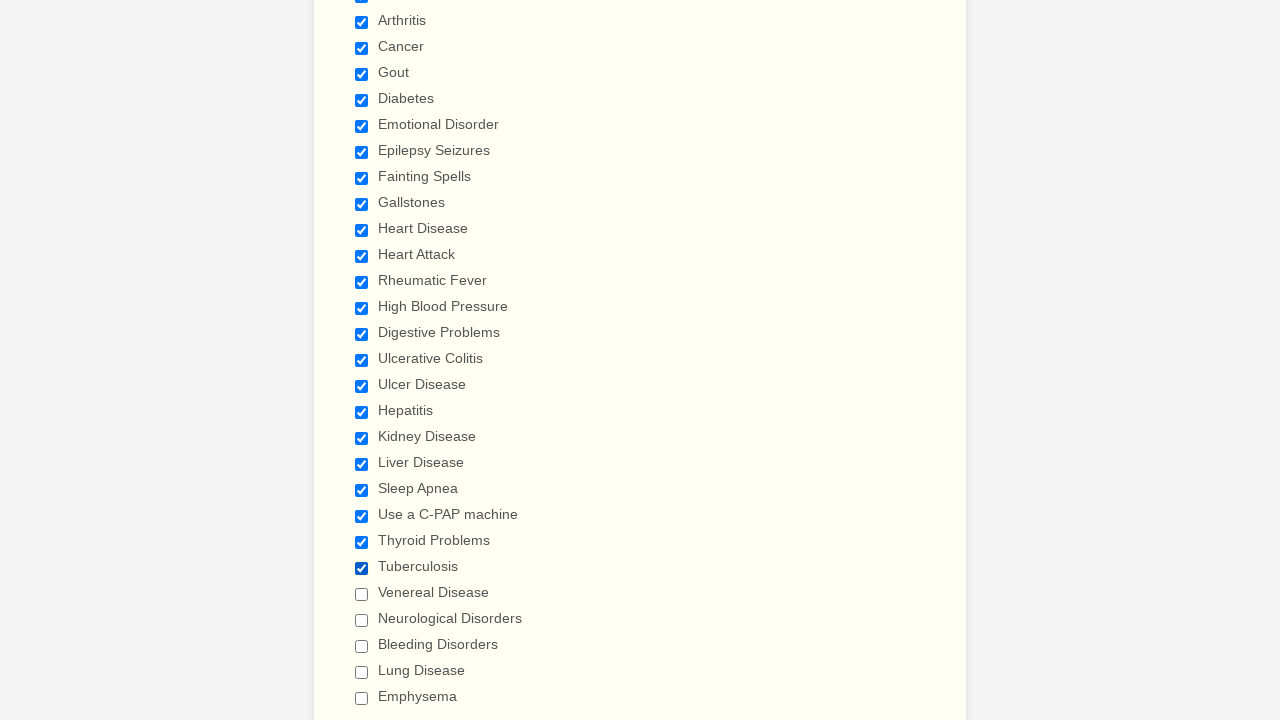

Selected unchecked checkbox at index 24 at (362, 594) on input[type='checkbox'] >> nth=24
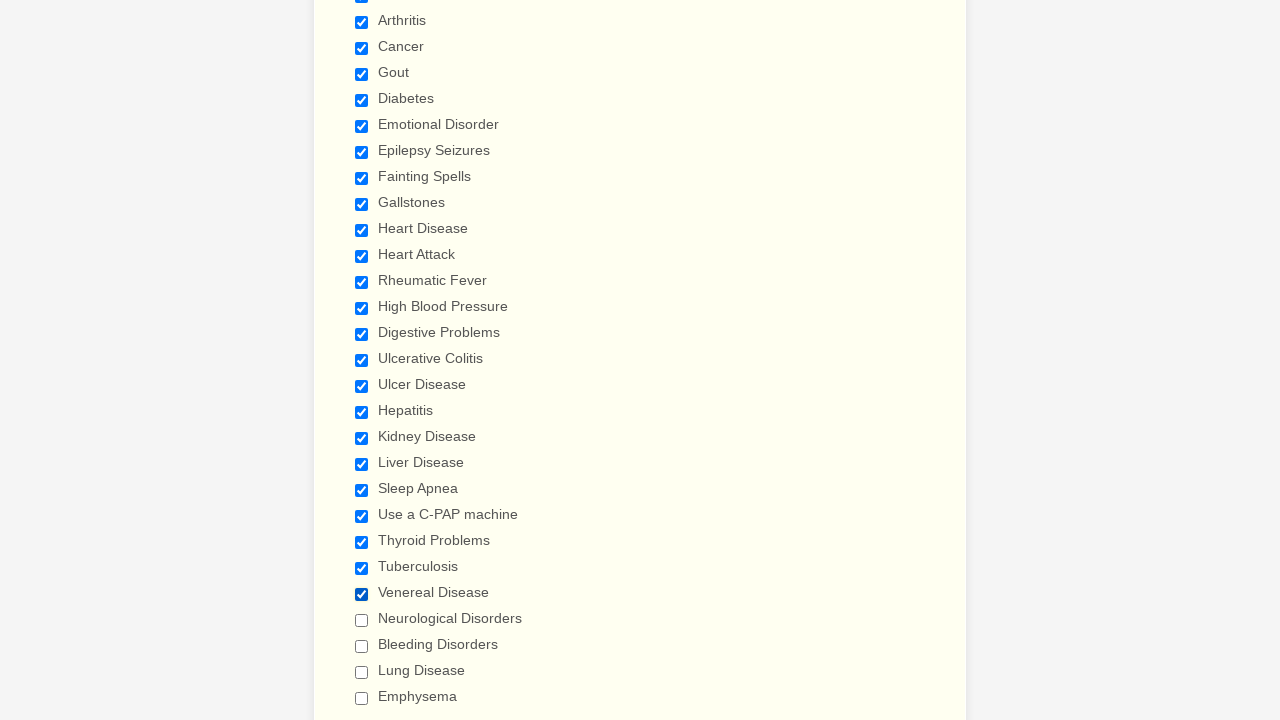

Selected unchecked checkbox at index 25 at (362, 620) on input[type='checkbox'] >> nth=25
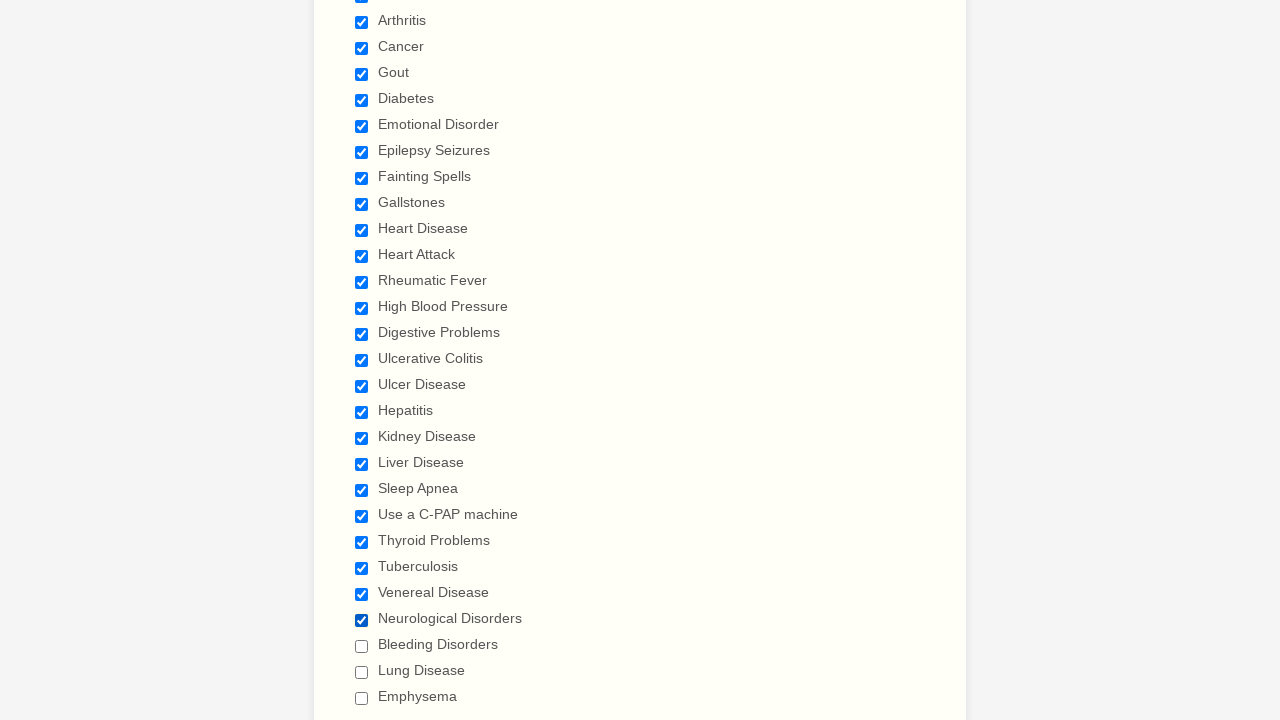

Selected unchecked checkbox at index 26 at (362, 646) on input[type='checkbox'] >> nth=26
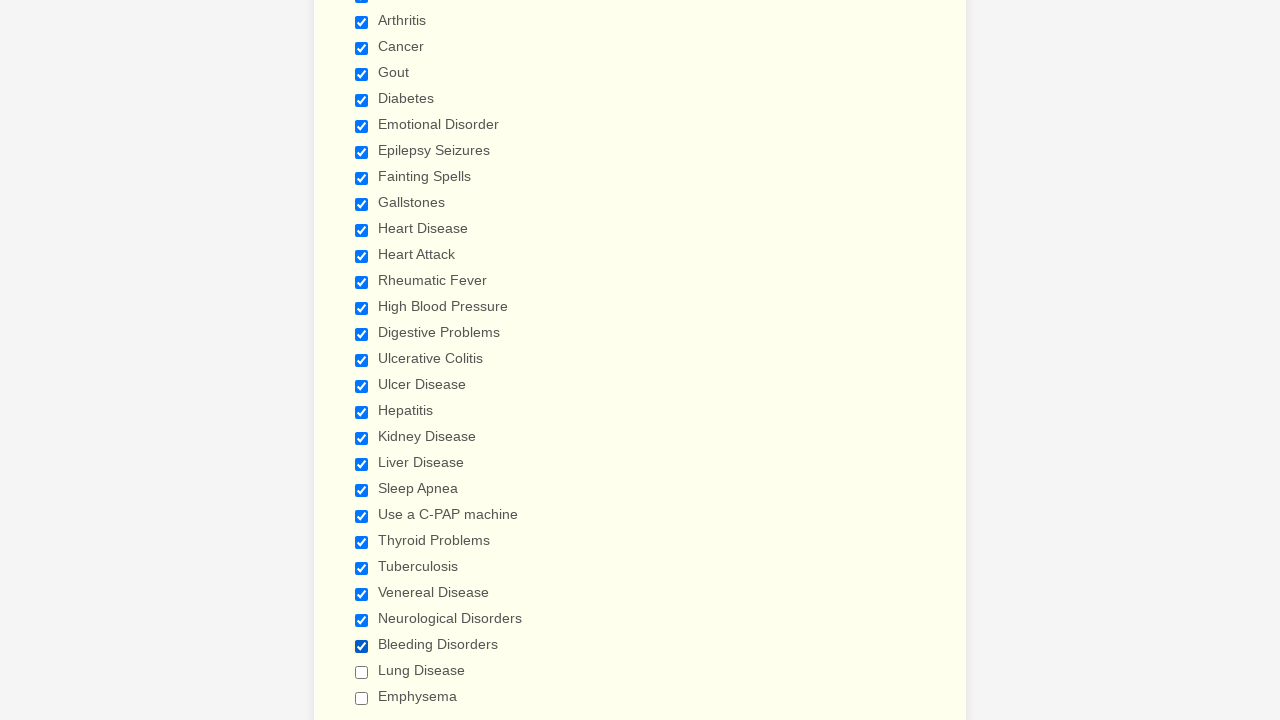

Selected unchecked checkbox at index 27 at (362, 672) on input[type='checkbox'] >> nth=27
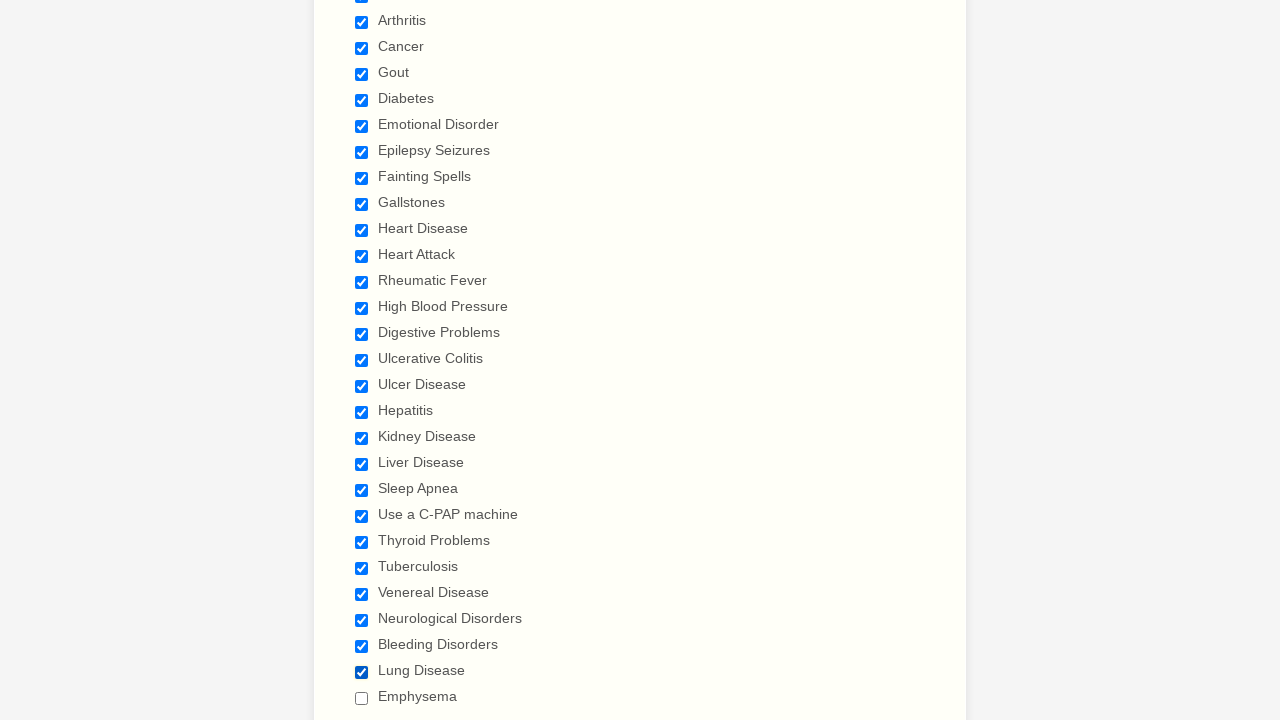

Selected unchecked checkbox at index 28 at (362, 698) on input[type='checkbox'] >> nth=28
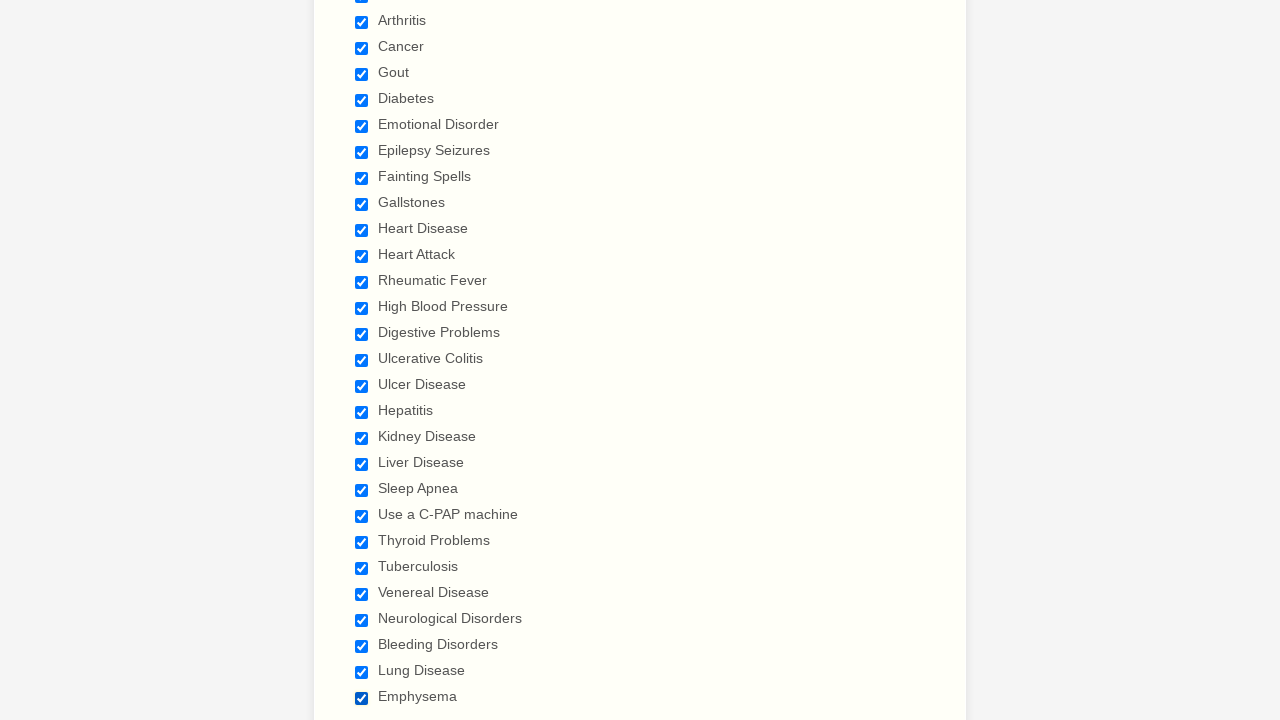

Deselected checked checkbox at index 0 at (362, 360) on input[type='checkbox'] >> nth=0
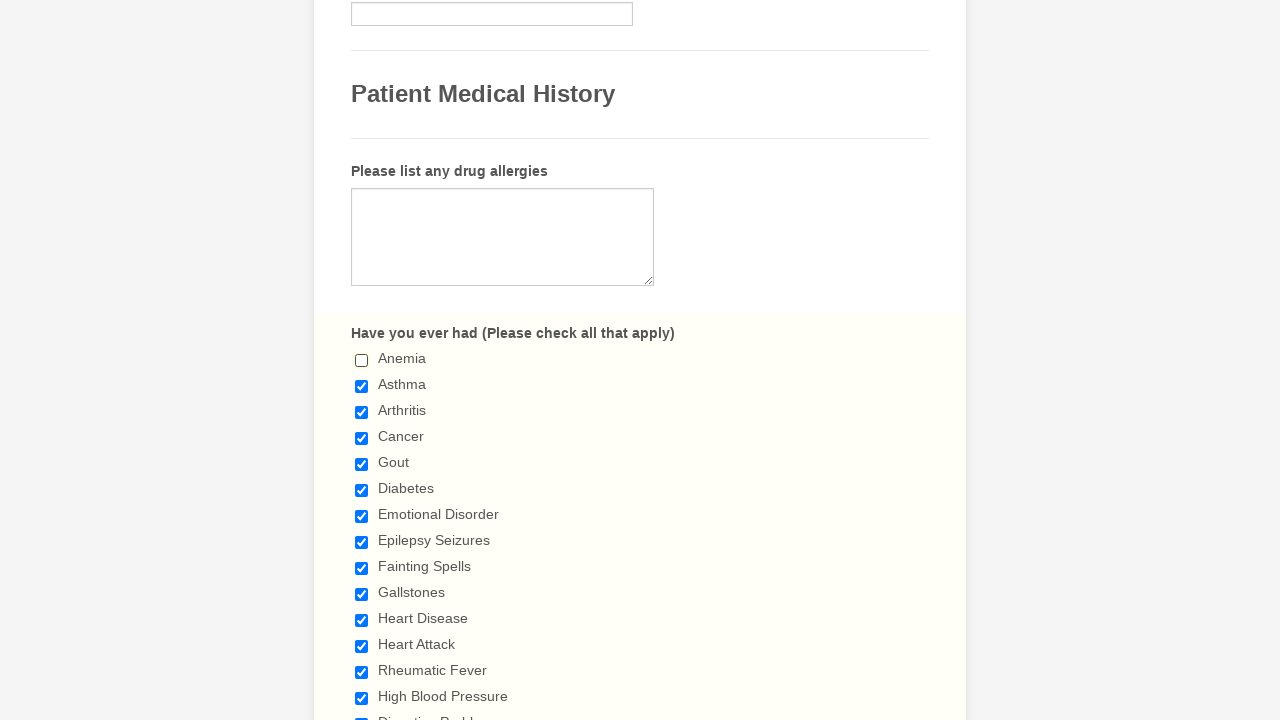

Deselected checked checkbox at index 1 at (362, 386) on input[type='checkbox'] >> nth=1
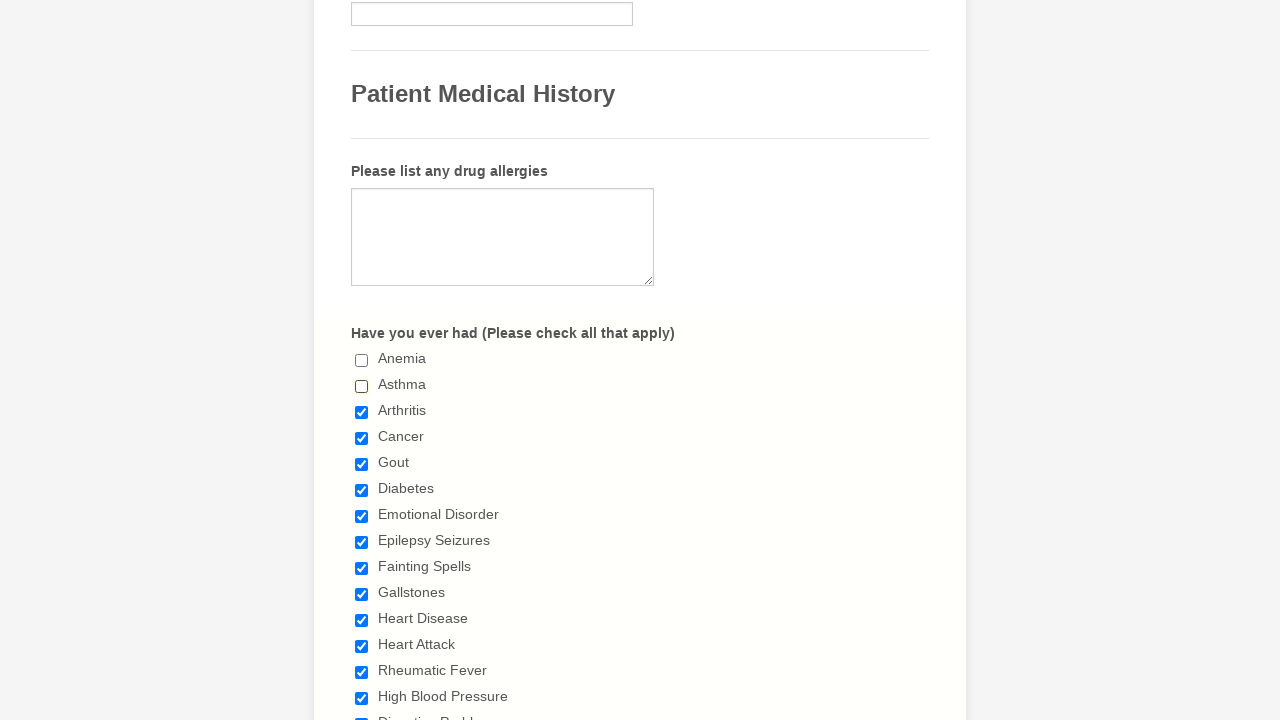

Deselected checked checkbox at index 2 at (362, 412) on input[type='checkbox'] >> nth=2
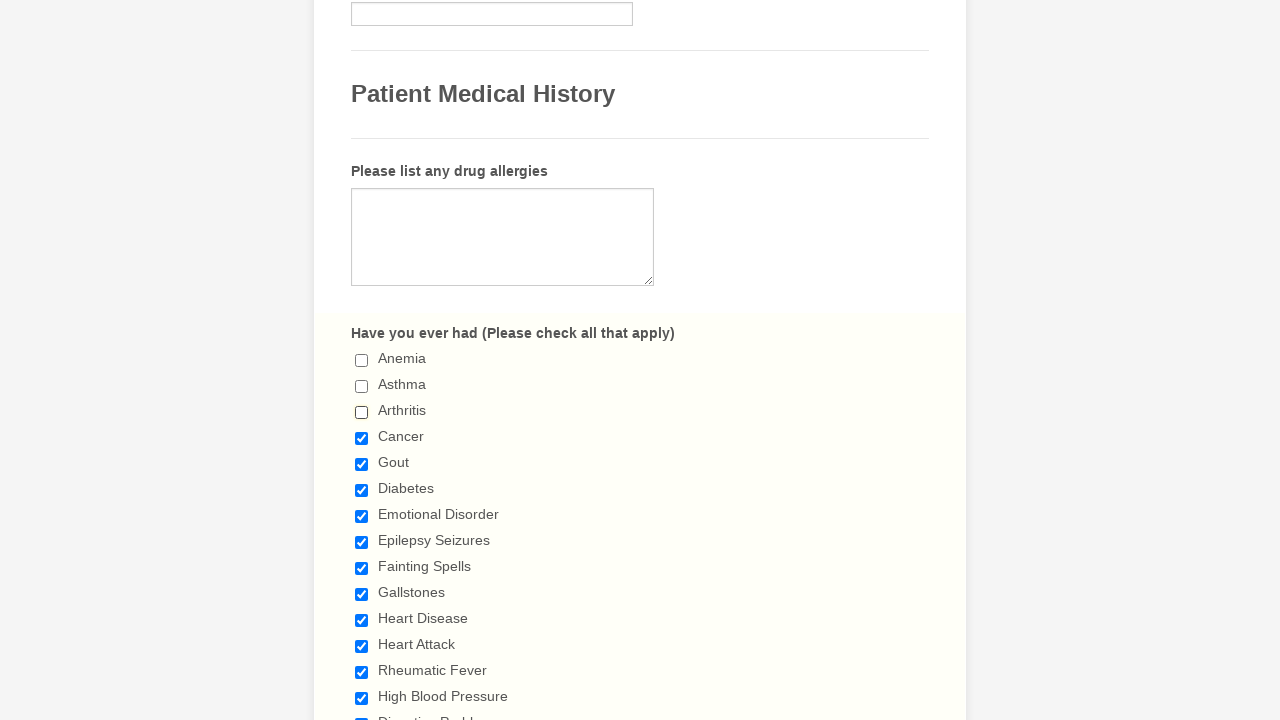

Deselected checked checkbox at index 3 at (362, 438) on input[type='checkbox'] >> nth=3
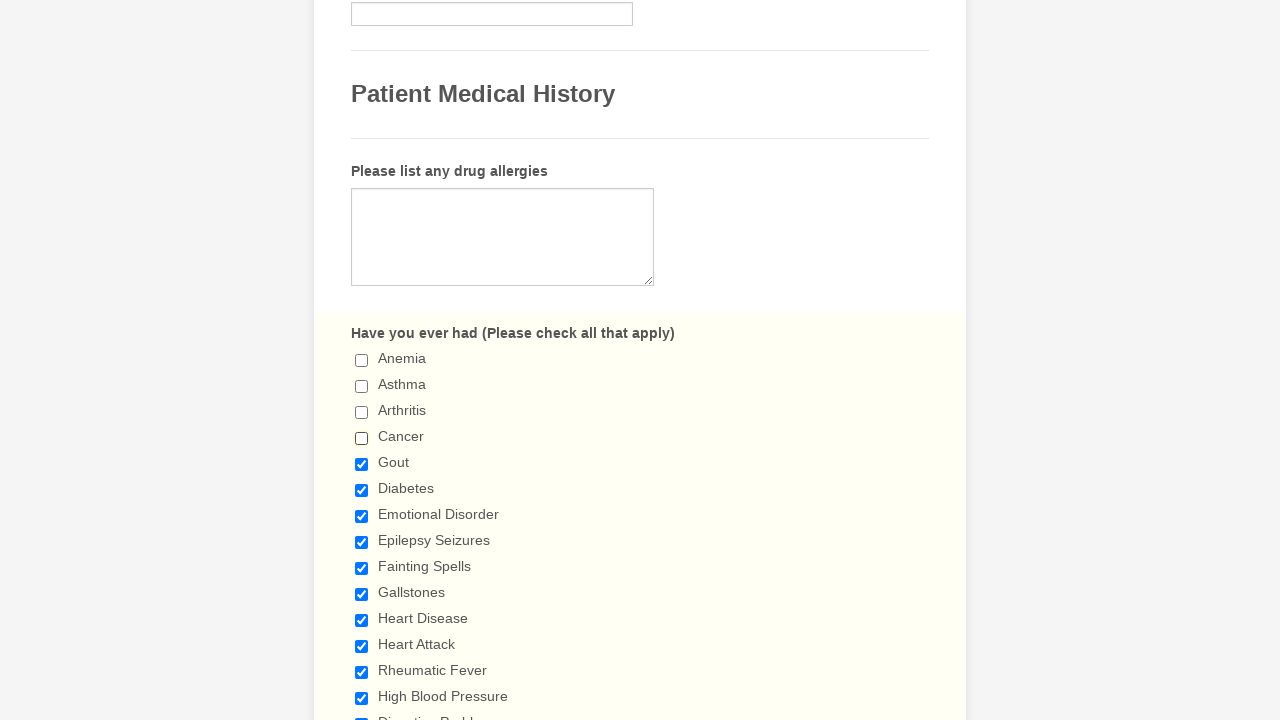

Deselected checked checkbox at index 4 at (362, 464) on input[type='checkbox'] >> nth=4
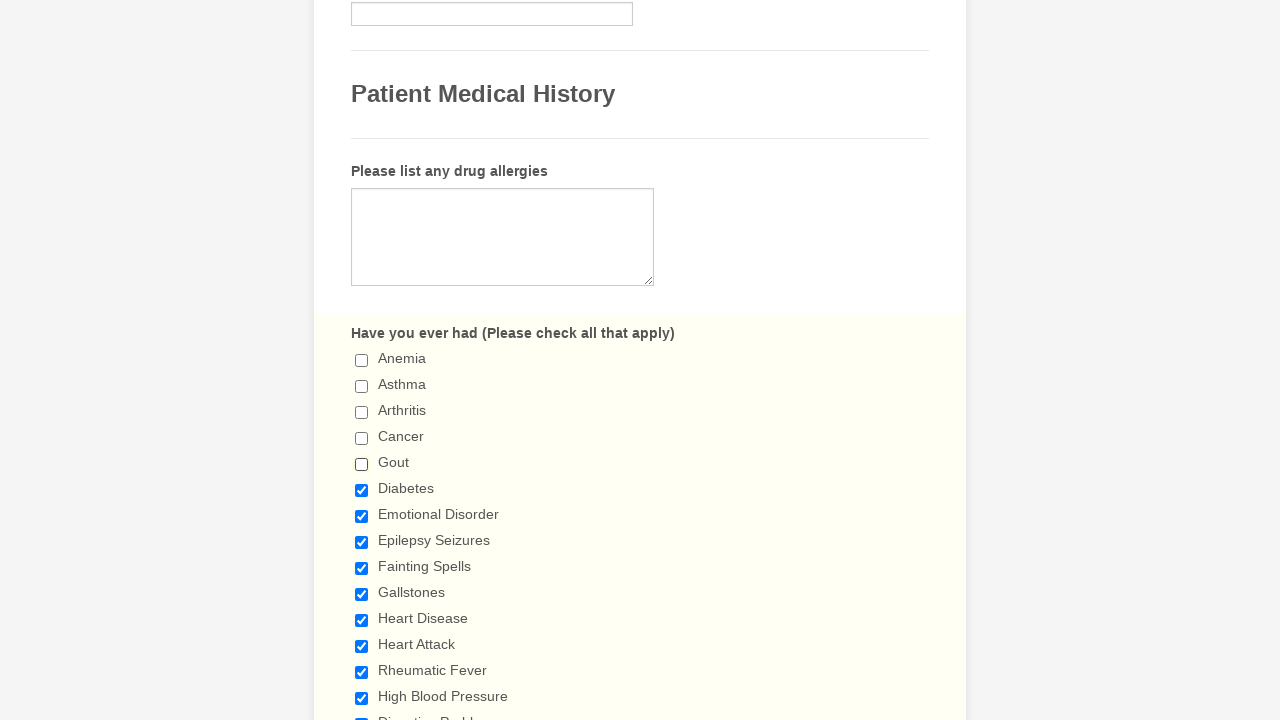

Deselected checked checkbox at index 5 at (362, 490) on input[type='checkbox'] >> nth=5
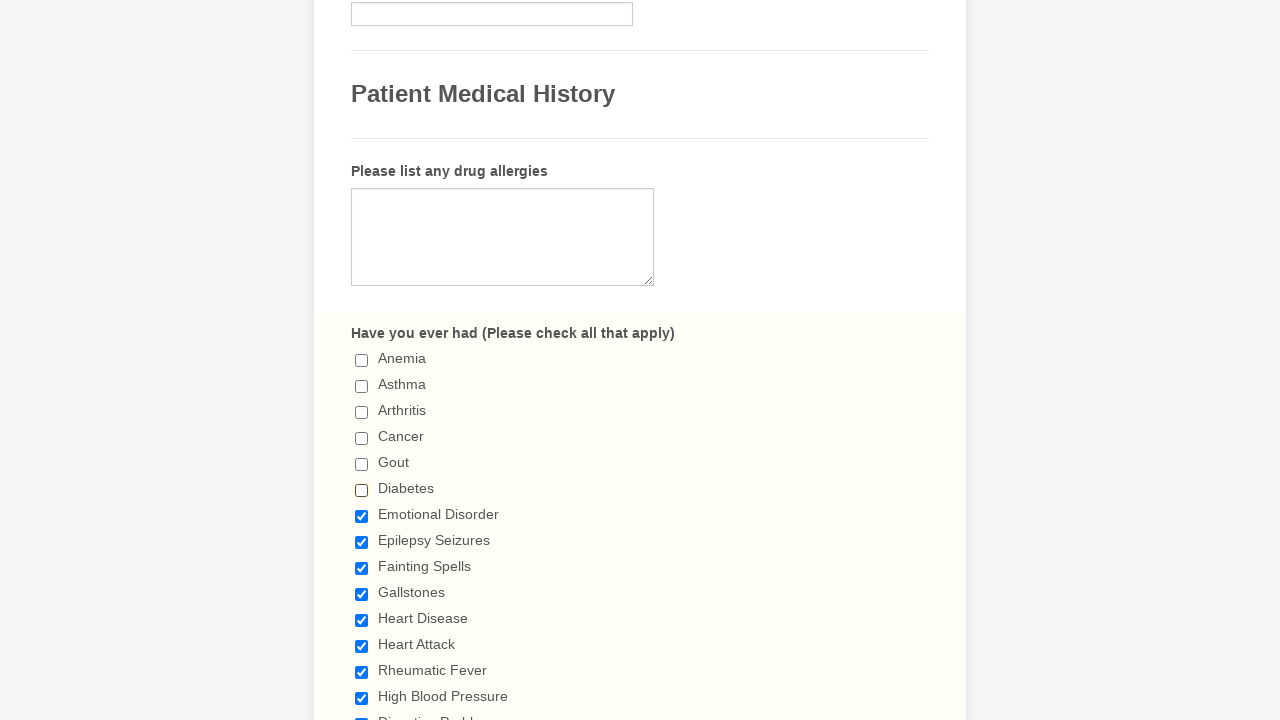

Deselected checked checkbox at index 6 at (362, 516) on input[type='checkbox'] >> nth=6
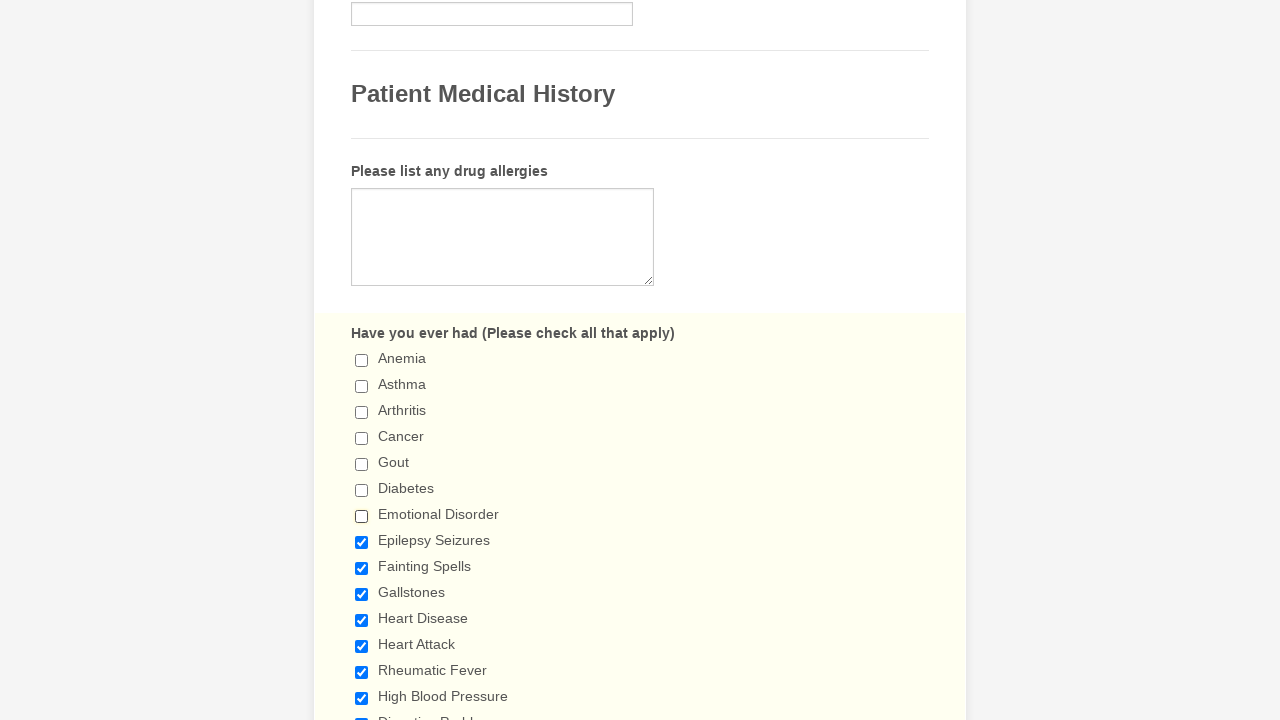

Deselected checked checkbox at index 7 at (362, 542) on input[type='checkbox'] >> nth=7
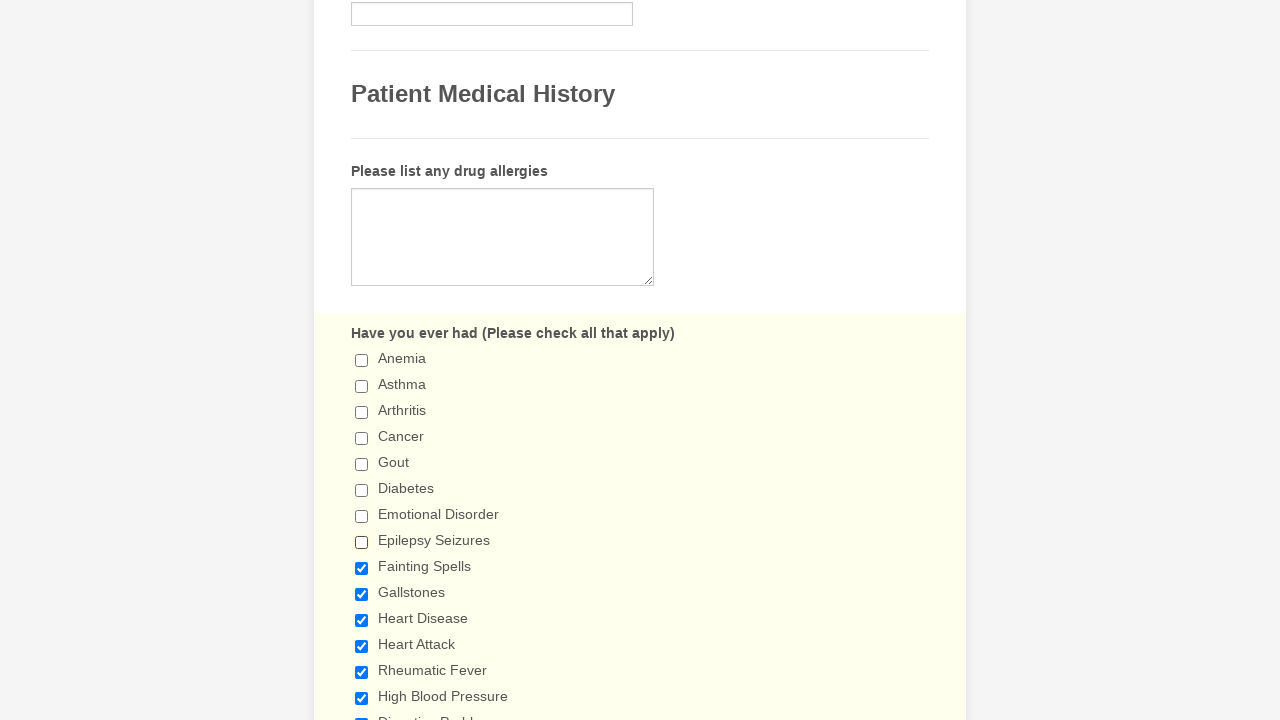

Deselected checked checkbox at index 8 at (362, 568) on input[type='checkbox'] >> nth=8
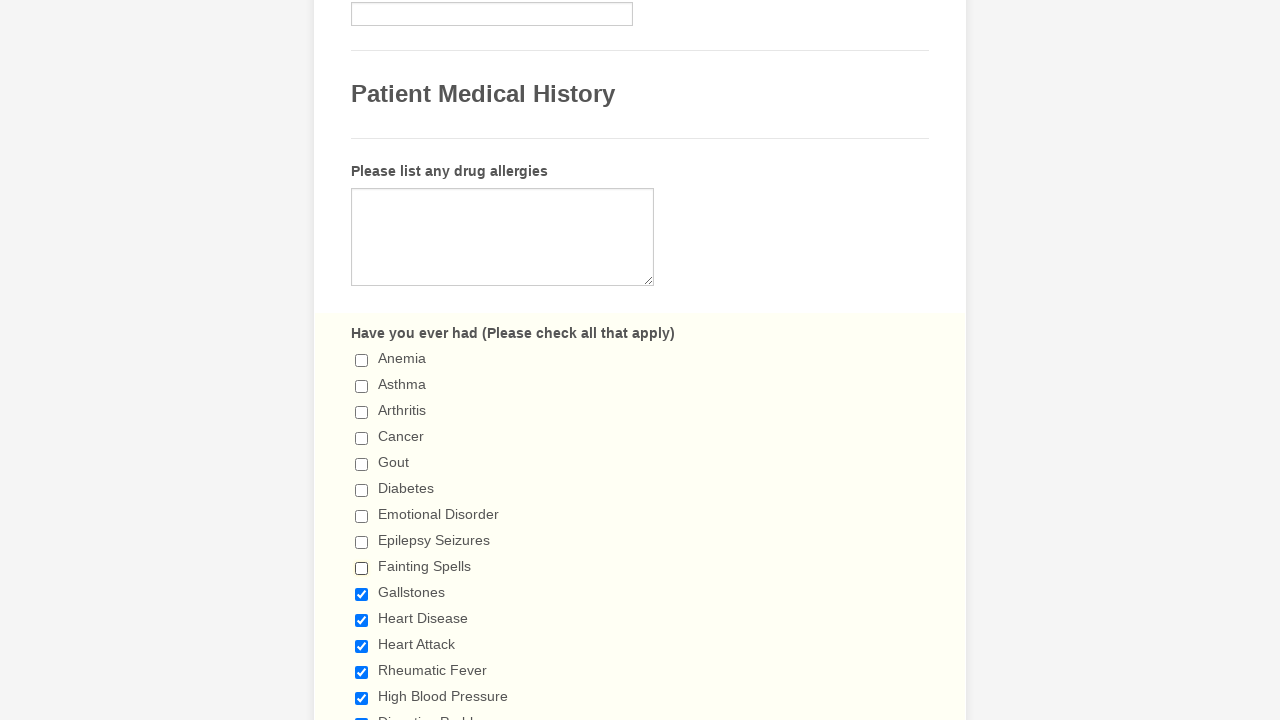

Deselected checked checkbox at index 9 at (362, 594) on input[type='checkbox'] >> nth=9
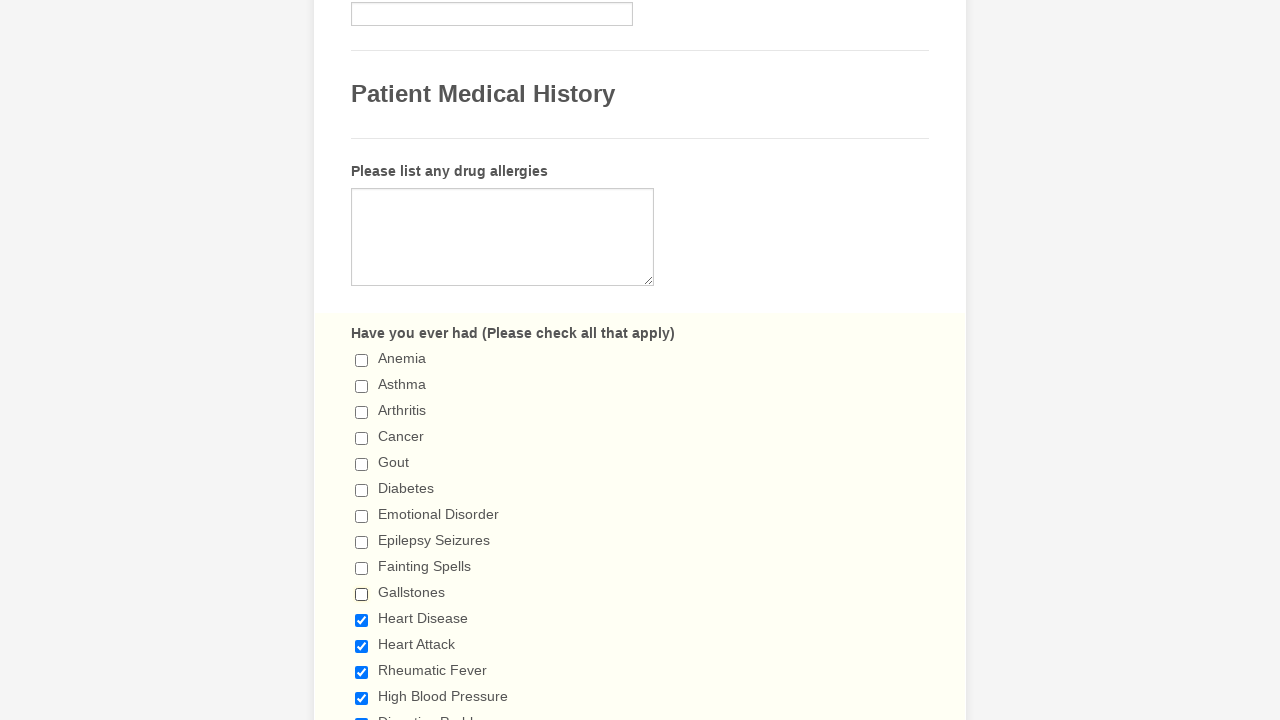

Deselected checked checkbox at index 10 at (362, 620) on input[type='checkbox'] >> nth=10
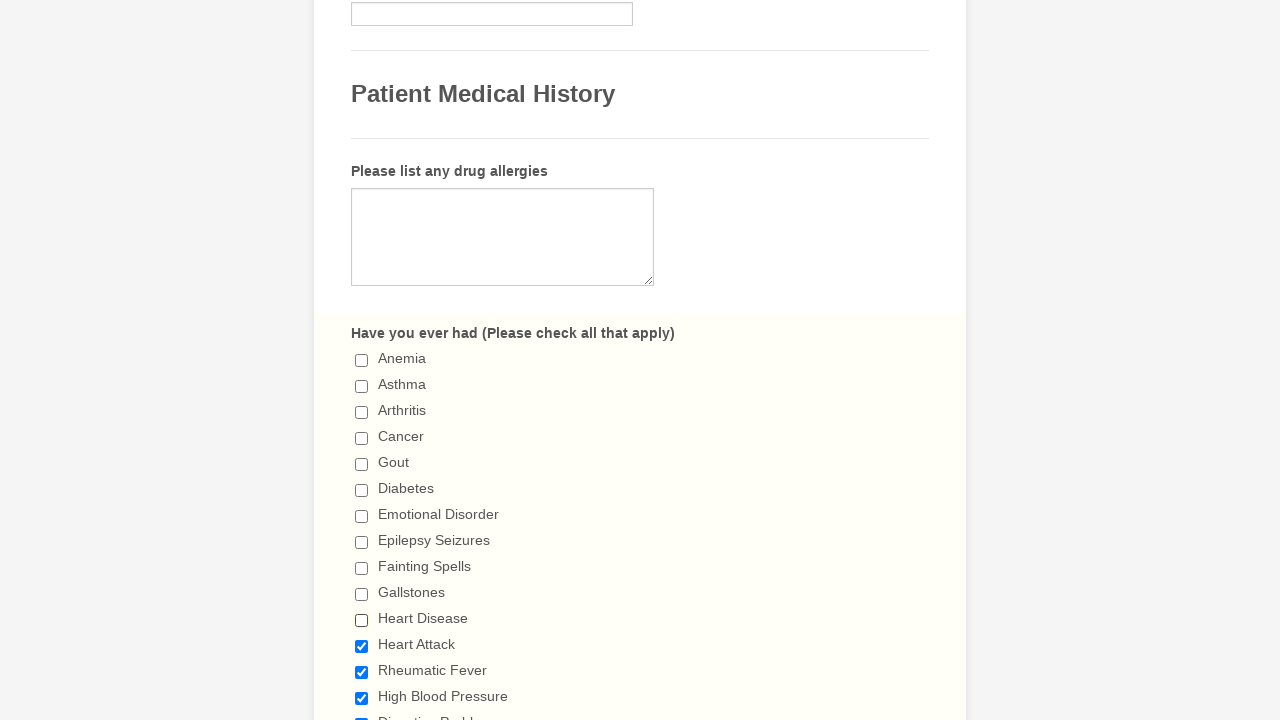

Deselected checked checkbox at index 11 at (362, 646) on input[type='checkbox'] >> nth=11
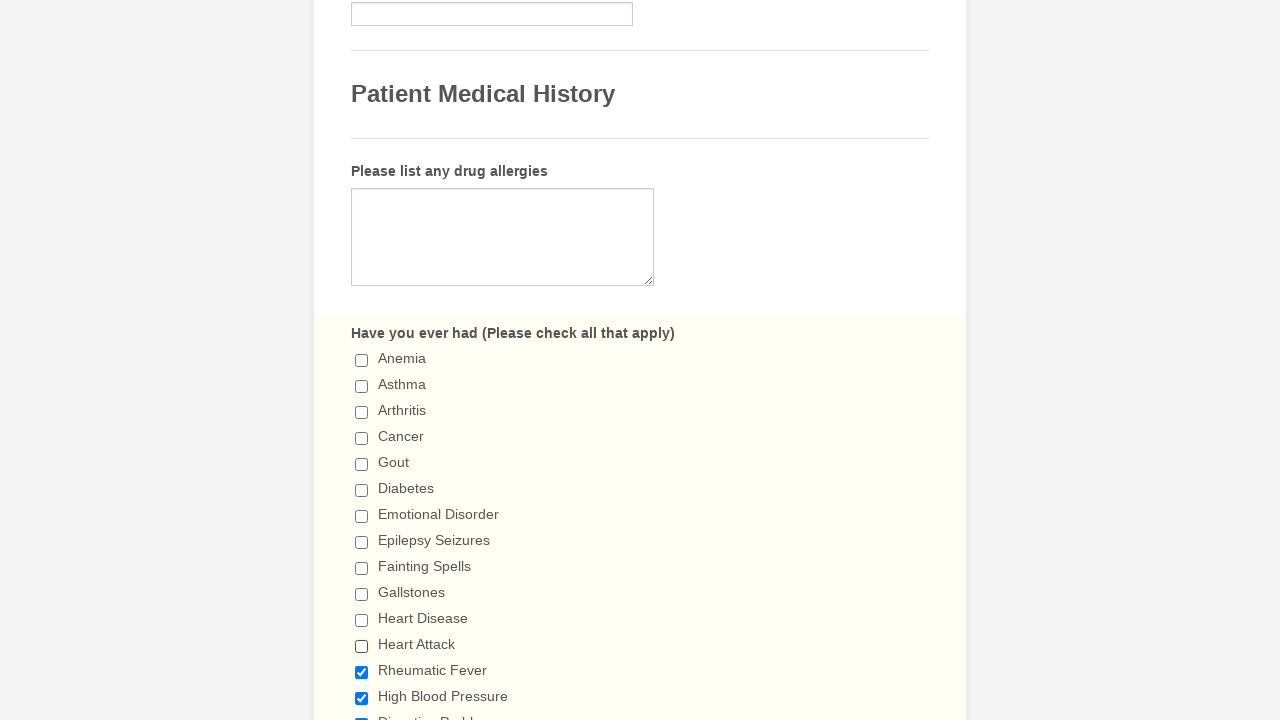

Deselected checked checkbox at index 12 at (362, 672) on input[type='checkbox'] >> nth=12
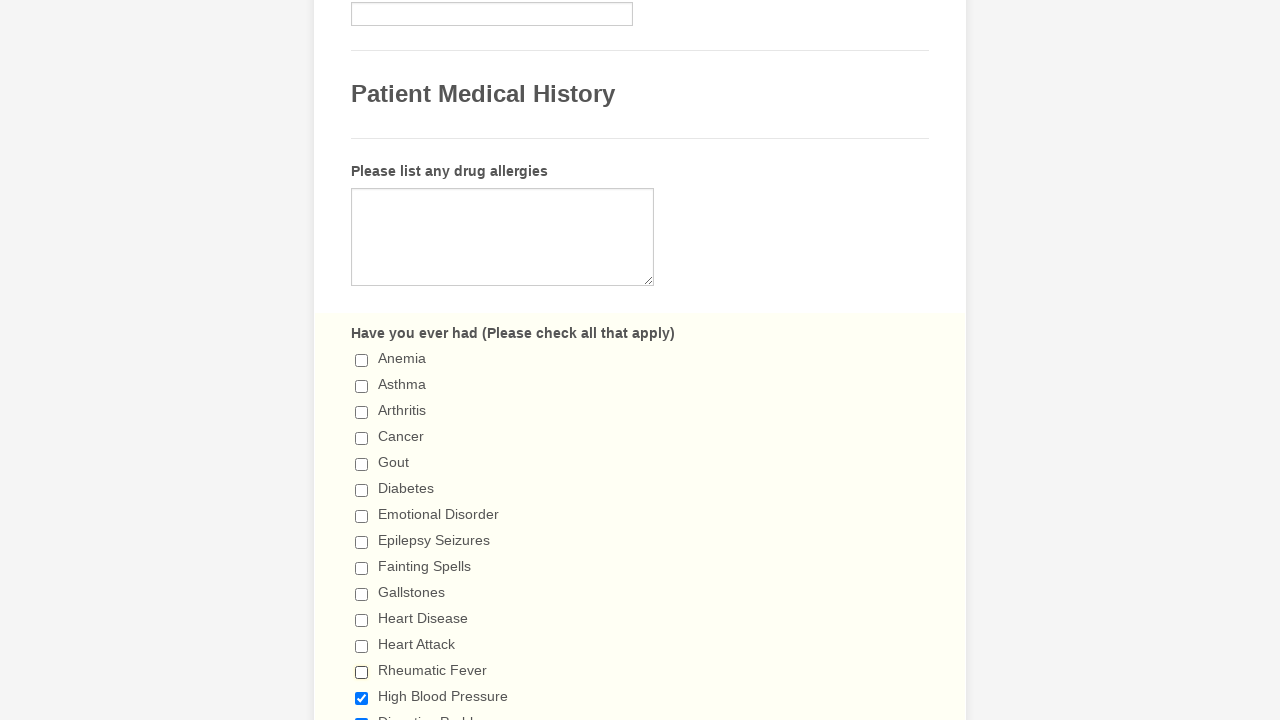

Deselected checked checkbox at index 13 at (362, 698) on input[type='checkbox'] >> nth=13
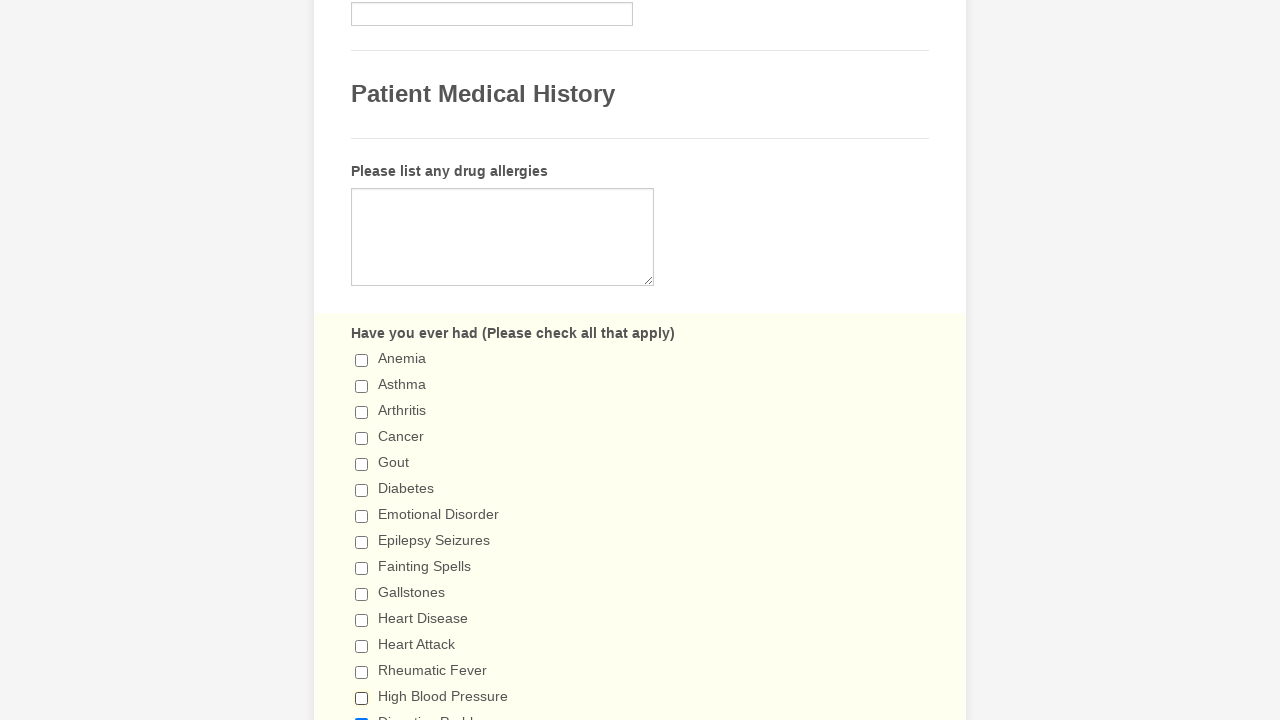

Deselected checked checkbox at index 14 at (362, 714) on input[type='checkbox'] >> nth=14
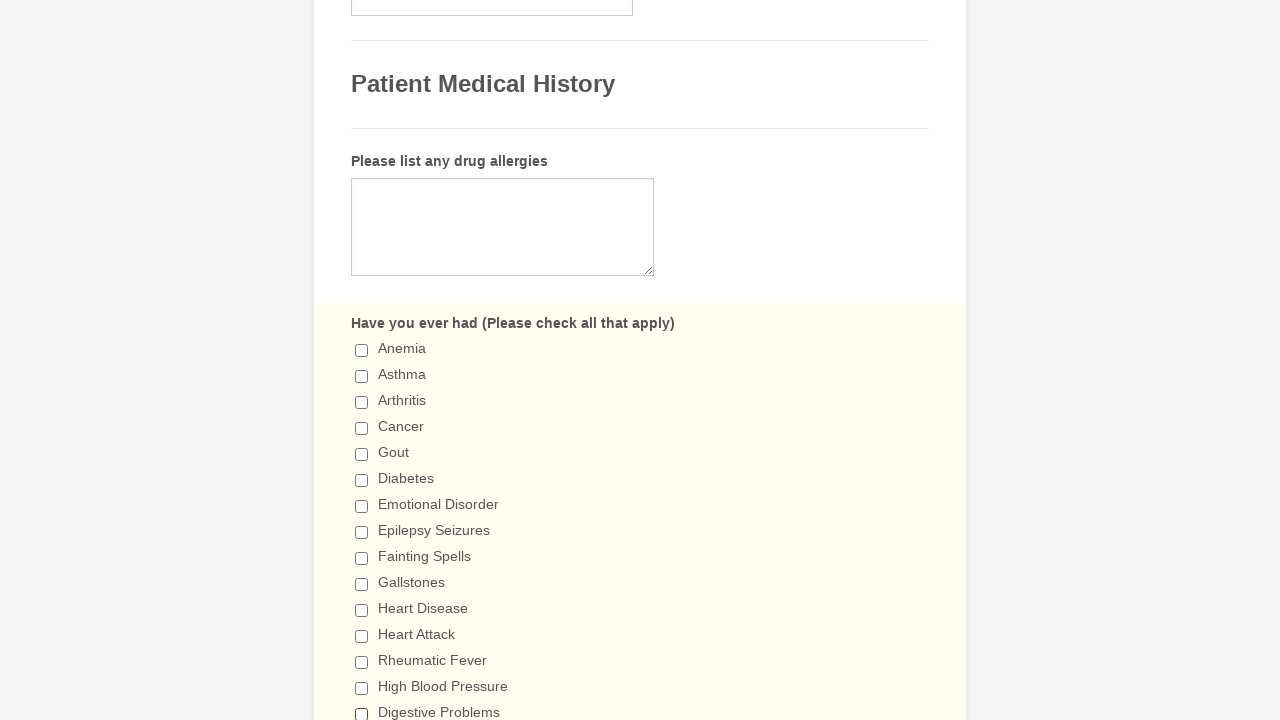

Deselected checked checkbox at index 15 at (362, 360) on input[type='checkbox'] >> nth=15
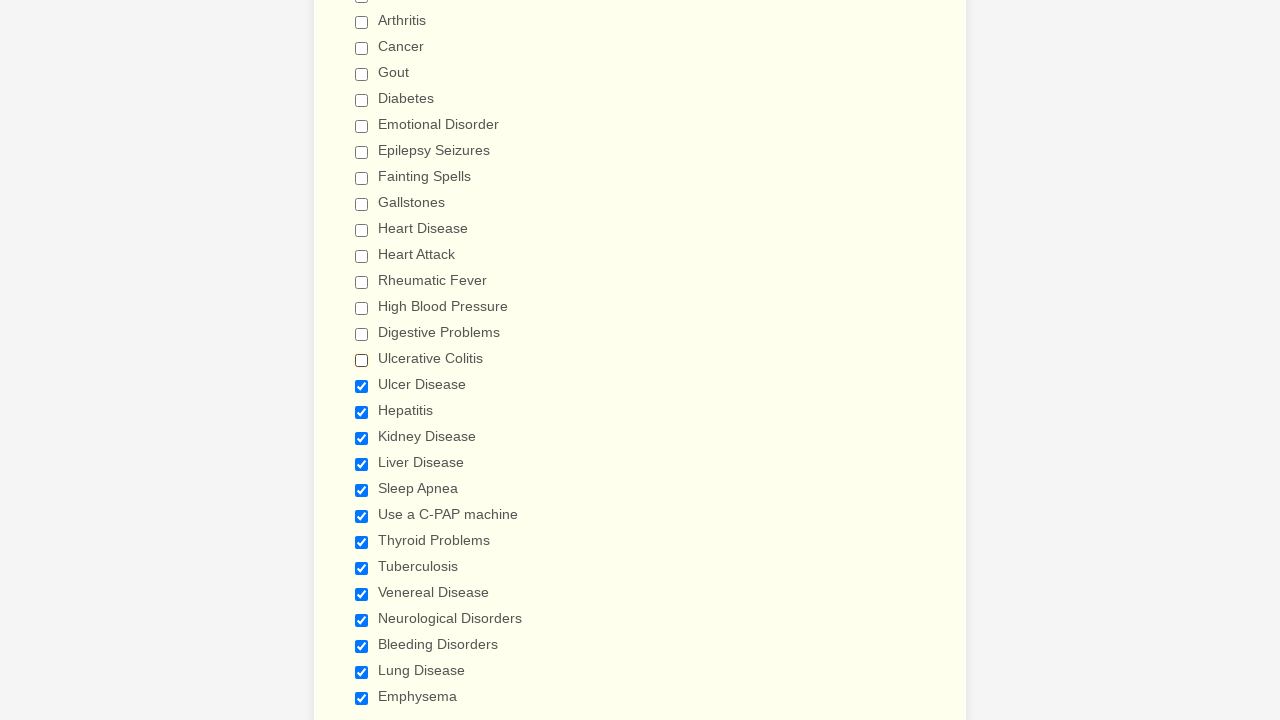

Deselected checked checkbox at index 16 at (362, 386) on input[type='checkbox'] >> nth=16
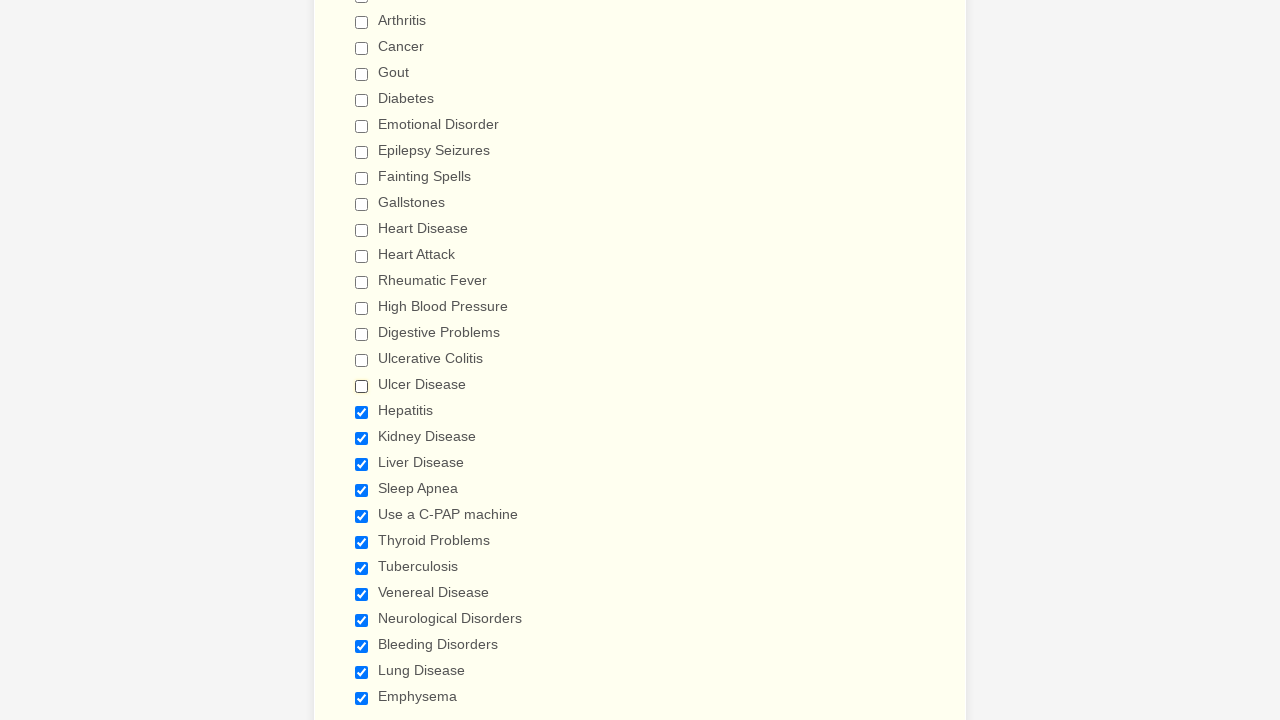

Deselected checked checkbox at index 17 at (362, 412) on input[type='checkbox'] >> nth=17
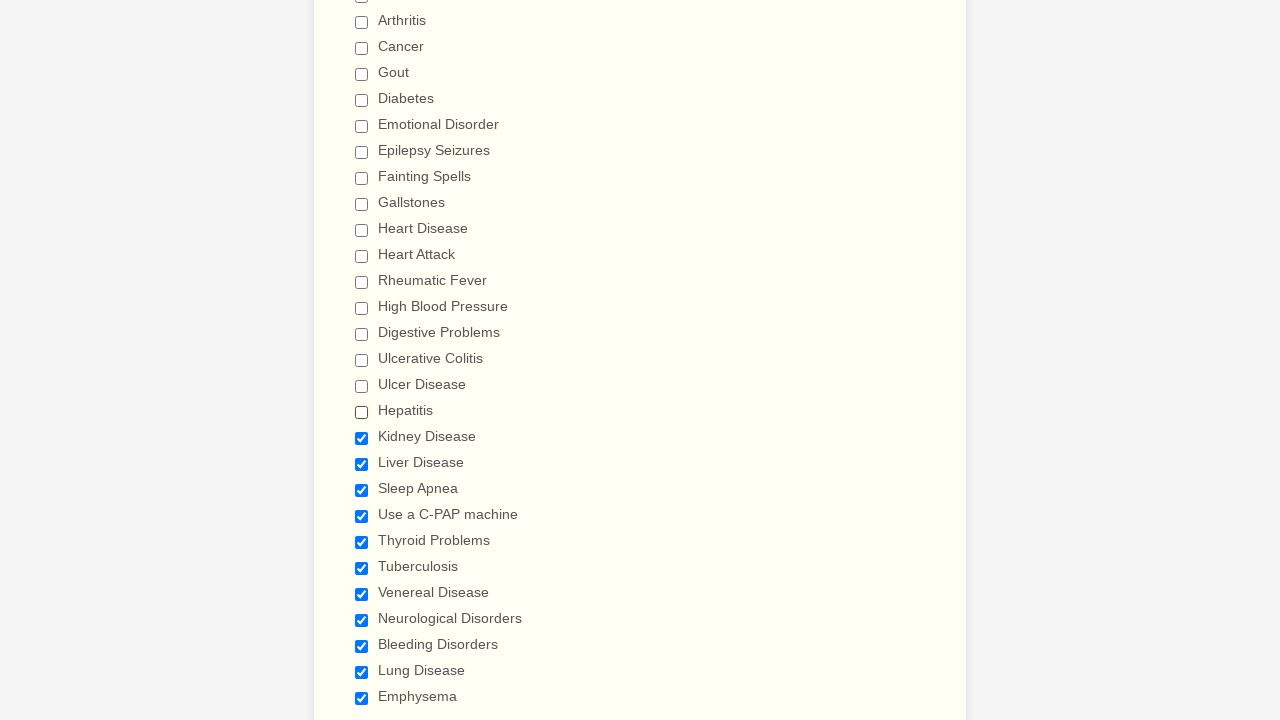

Deselected checked checkbox at index 18 at (362, 438) on input[type='checkbox'] >> nth=18
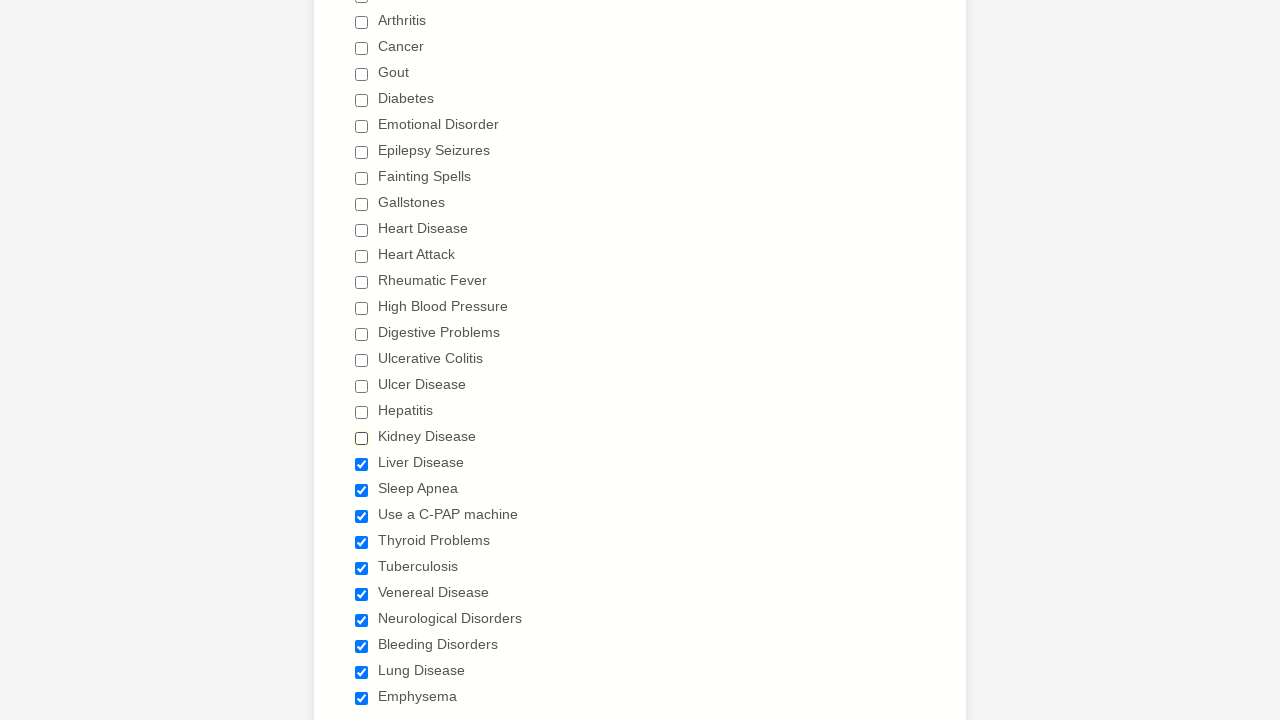

Deselected checked checkbox at index 19 at (362, 464) on input[type='checkbox'] >> nth=19
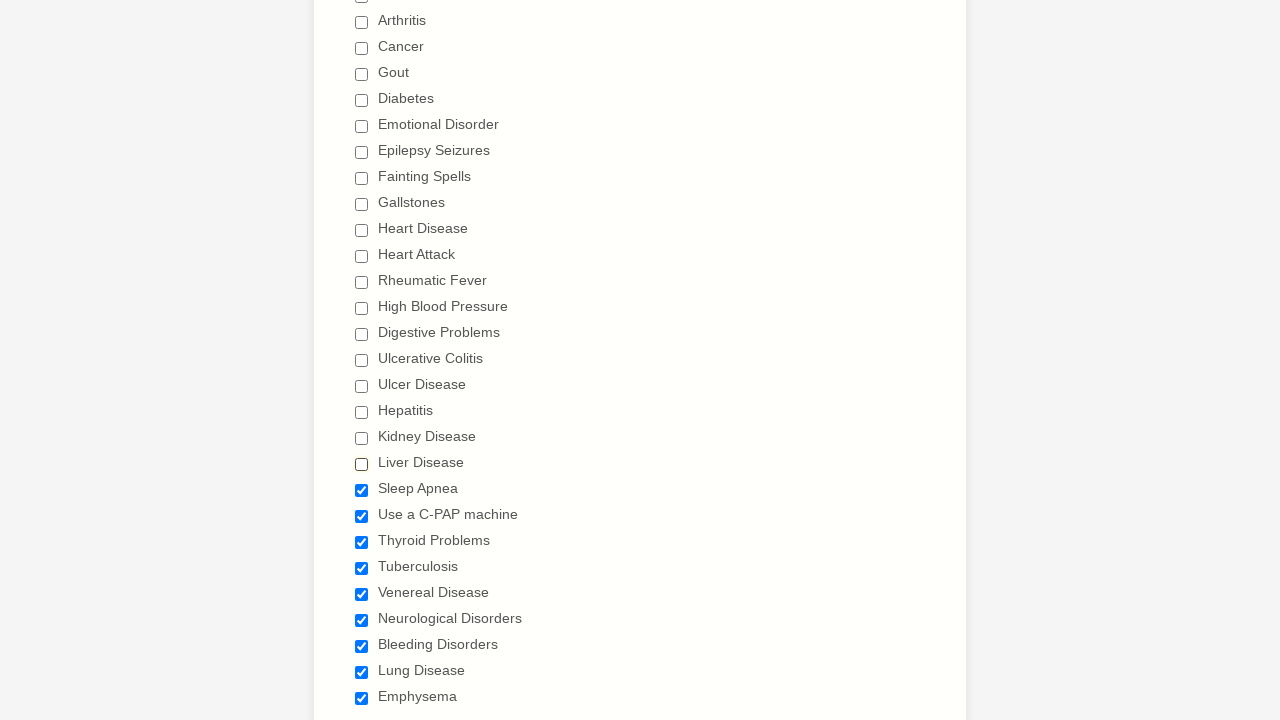

Deselected checked checkbox at index 20 at (362, 490) on input[type='checkbox'] >> nth=20
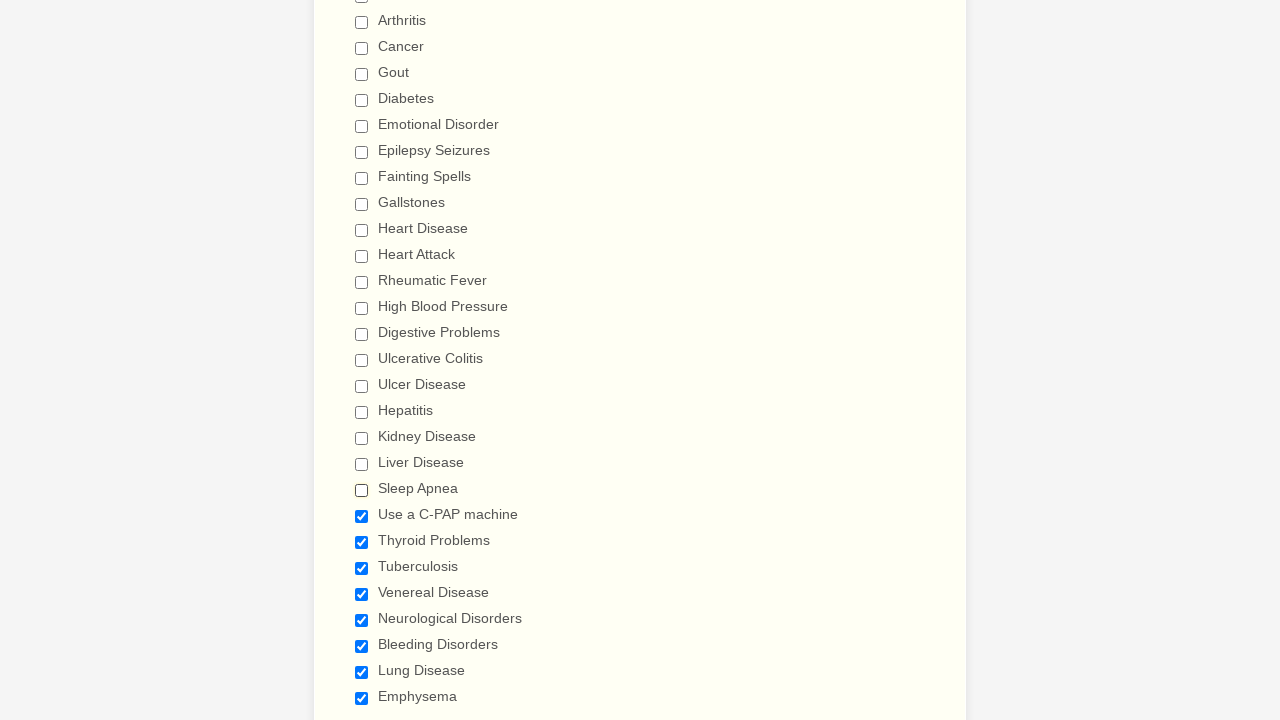

Deselected checked checkbox at index 21 at (362, 516) on input[type='checkbox'] >> nth=21
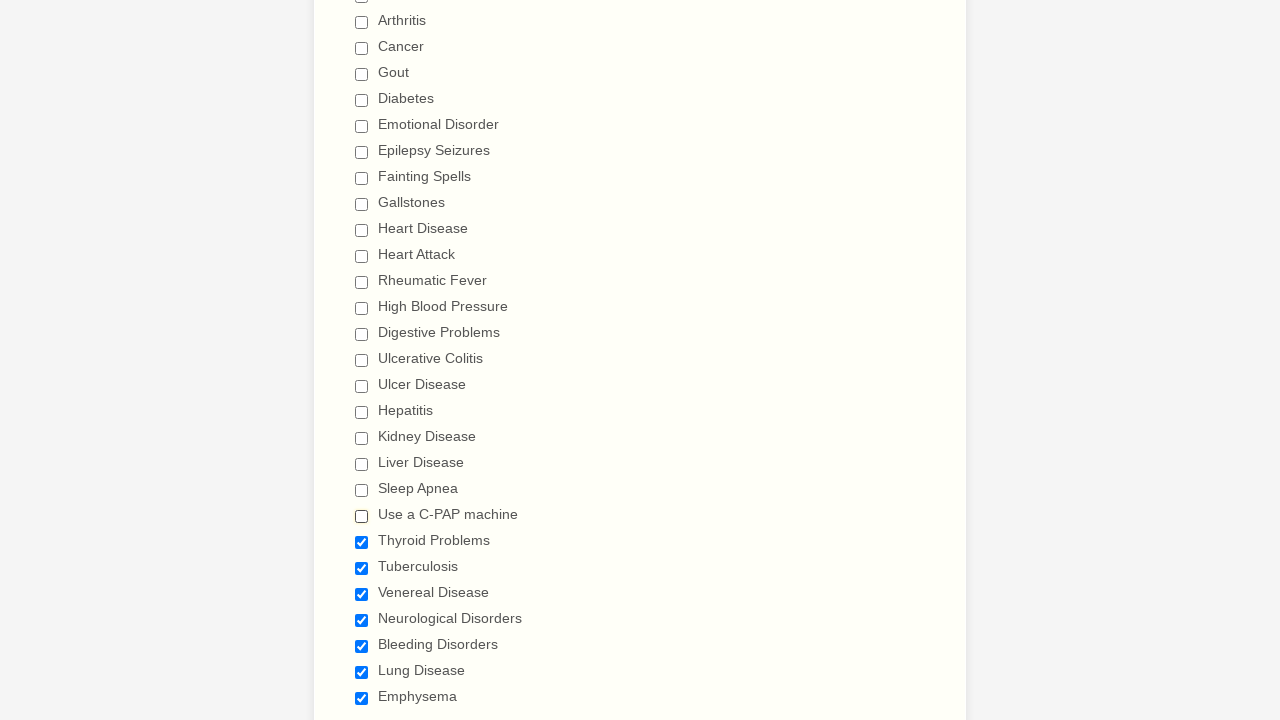

Deselected checked checkbox at index 22 at (362, 542) on input[type='checkbox'] >> nth=22
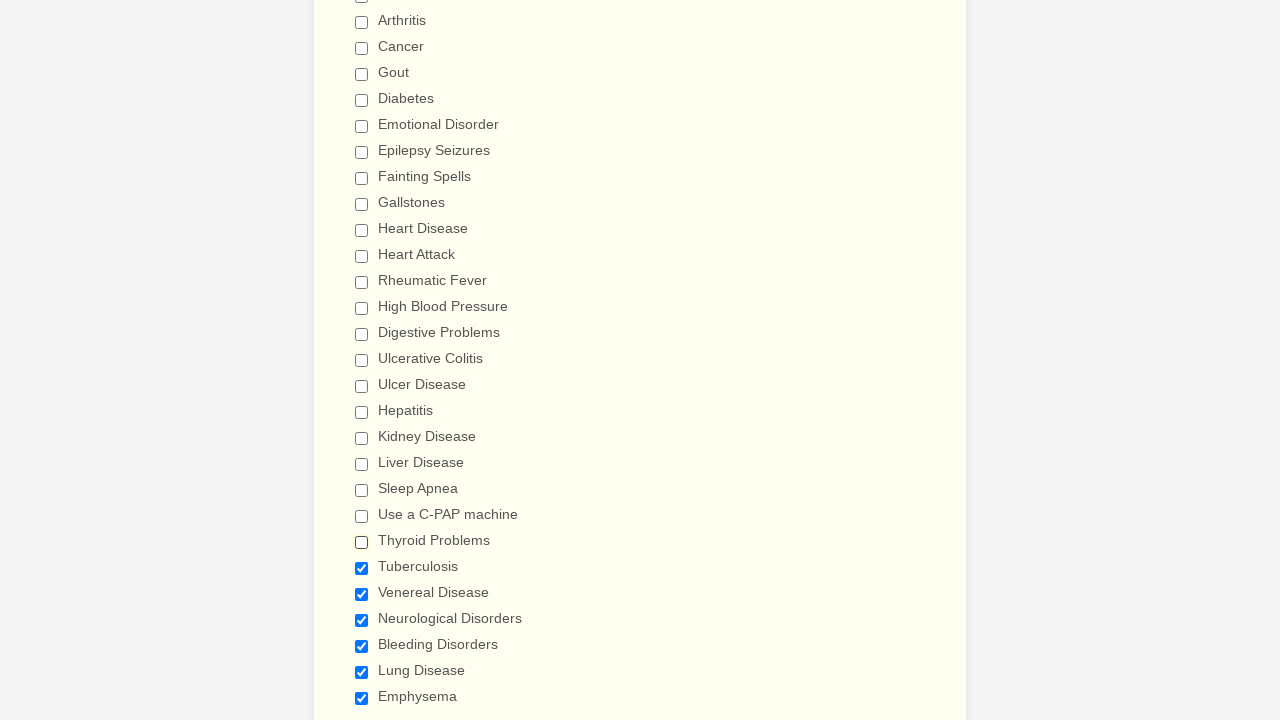

Deselected checked checkbox at index 23 at (362, 568) on input[type='checkbox'] >> nth=23
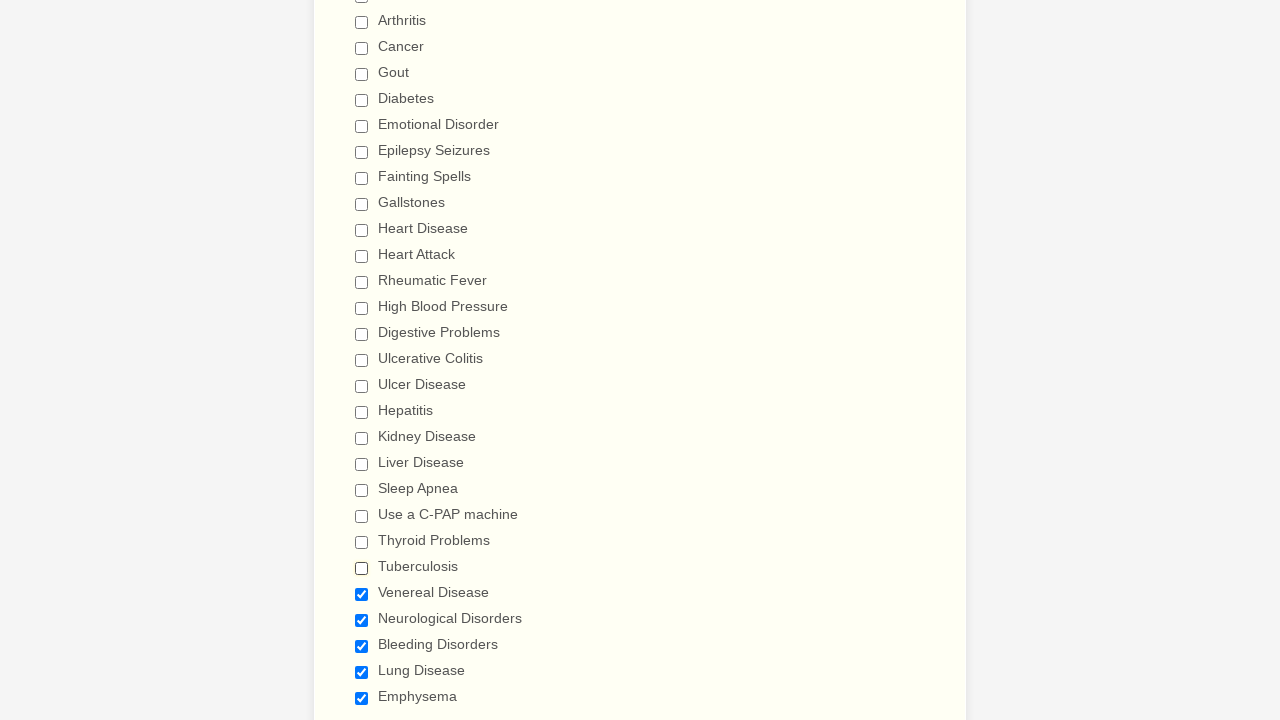

Deselected checked checkbox at index 24 at (362, 594) on input[type='checkbox'] >> nth=24
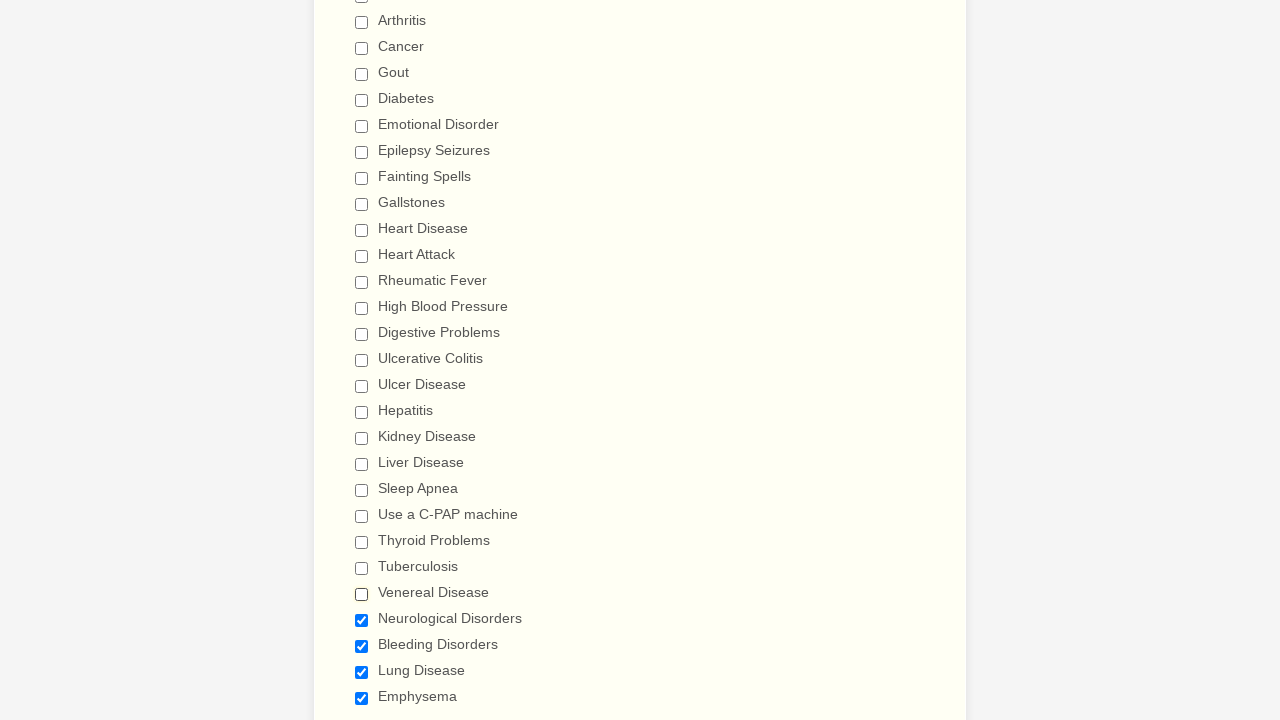

Deselected checked checkbox at index 25 at (362, 620) on input[type='checkbox'] >> nth=25
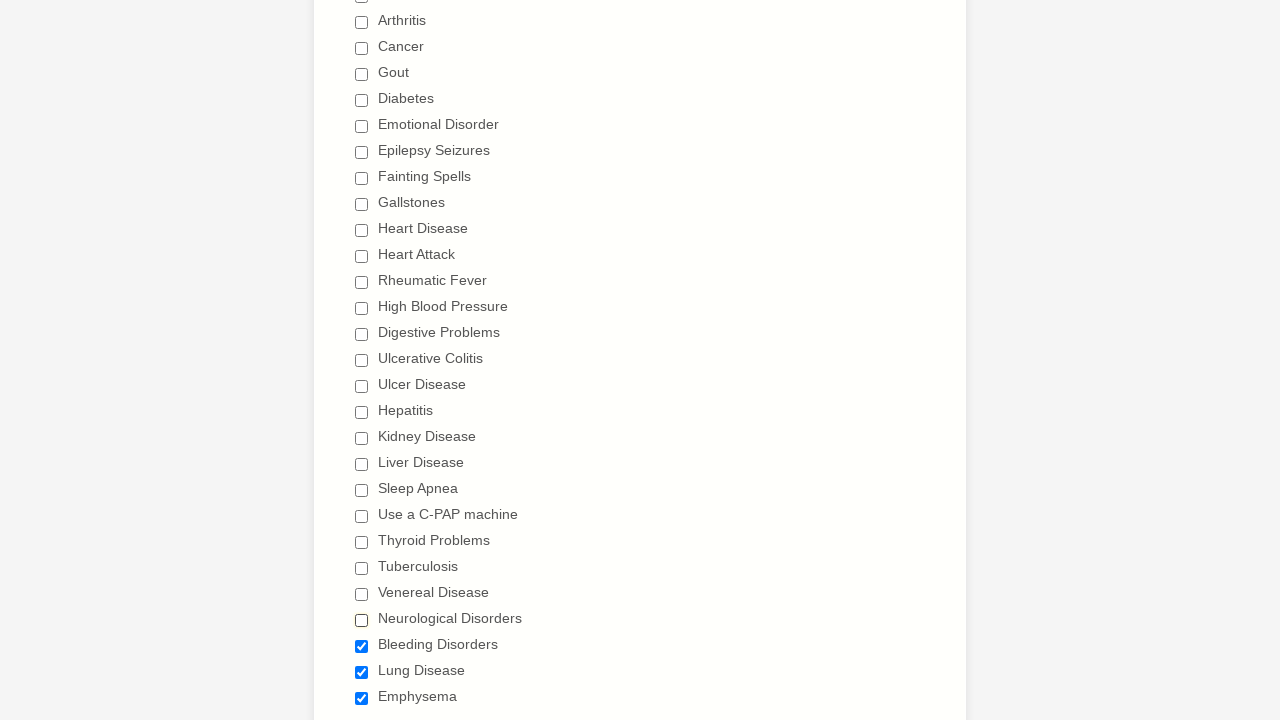

Deselected checked checkbox at index 26 at (362, 646) on input[type='checkbox'] >> nth=26
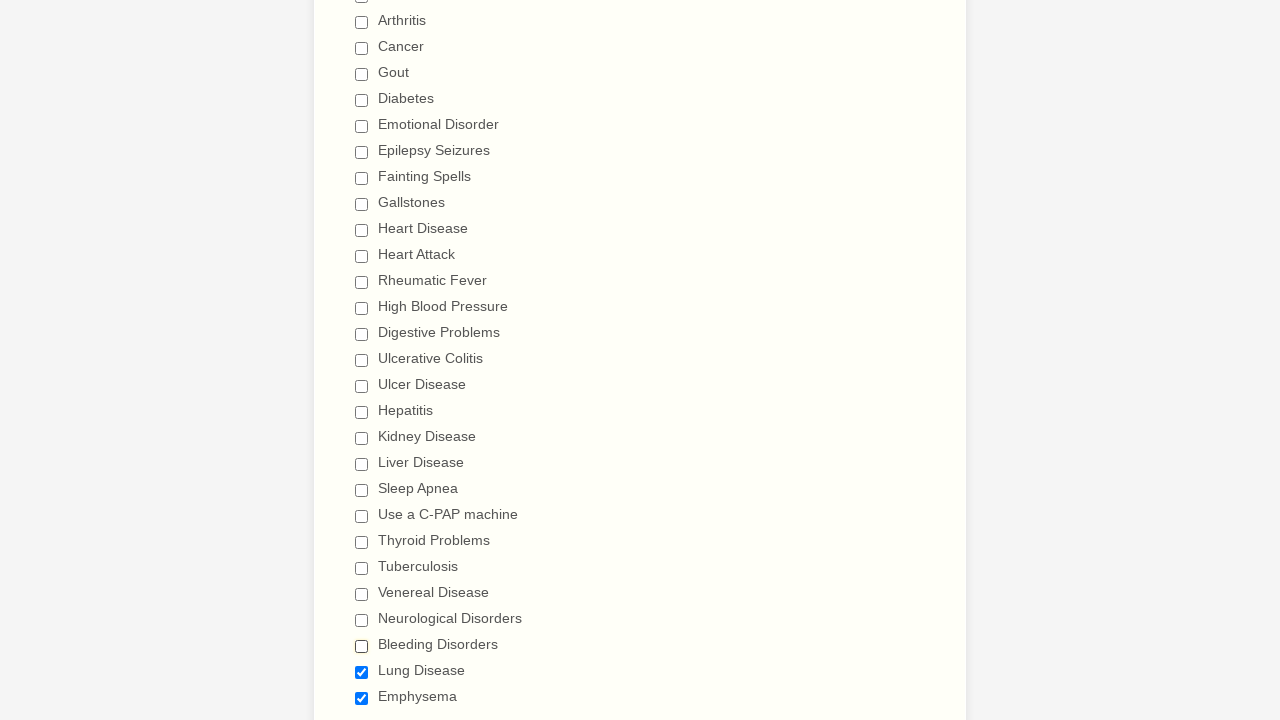

Deselected checked checkbox at index 27 at (362, 672) on input[type='checkbox'] >> nth=27
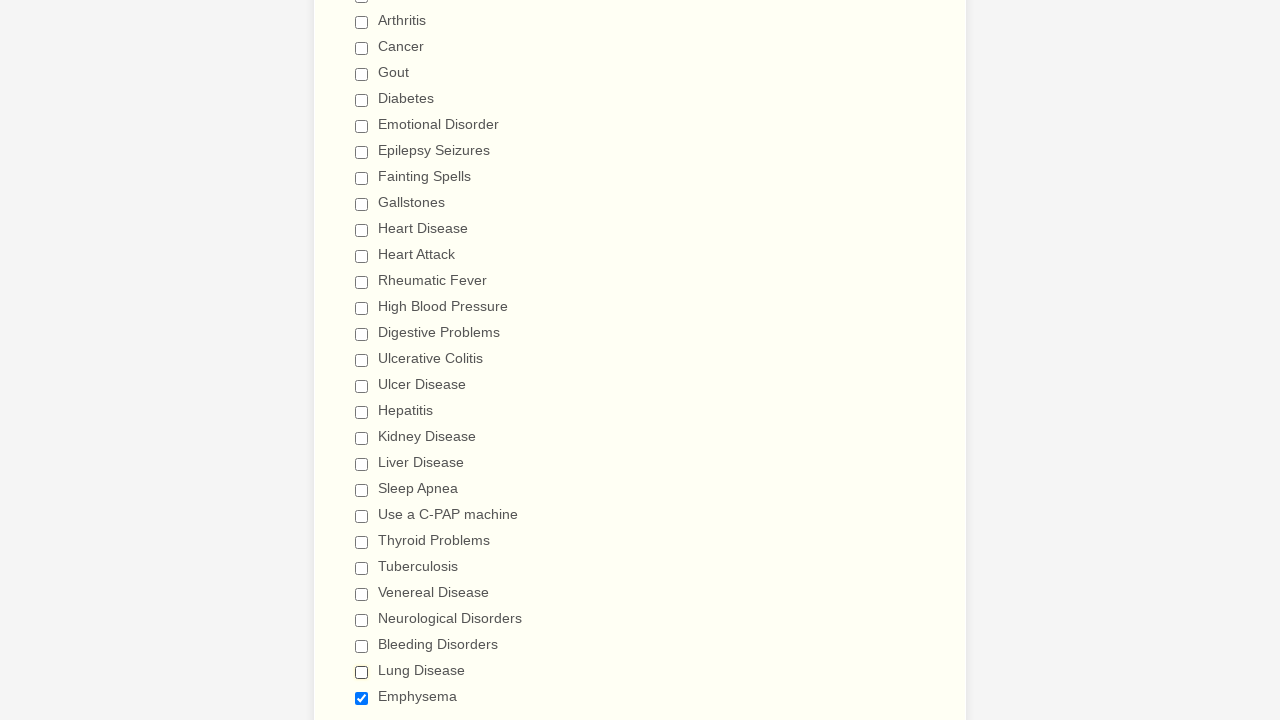

Deselected checked checkbox at index 28 at (362, 698) on input[type='checkbox'] >> nth=28
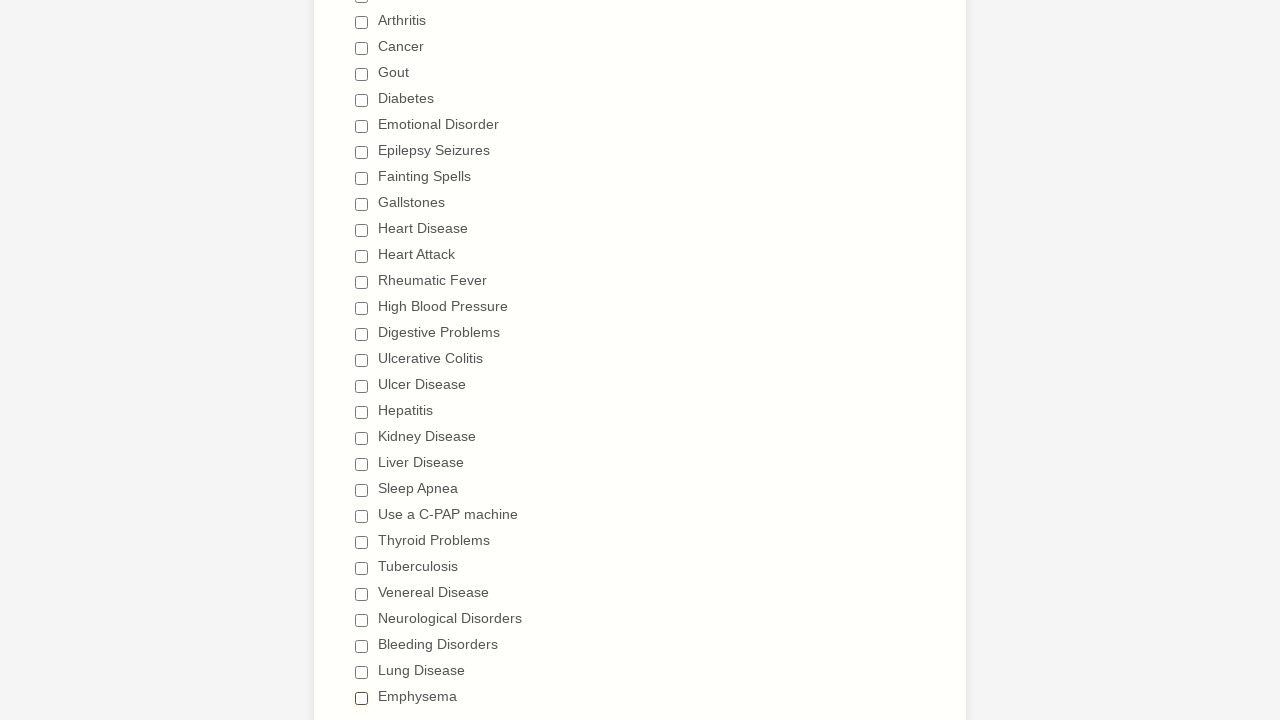

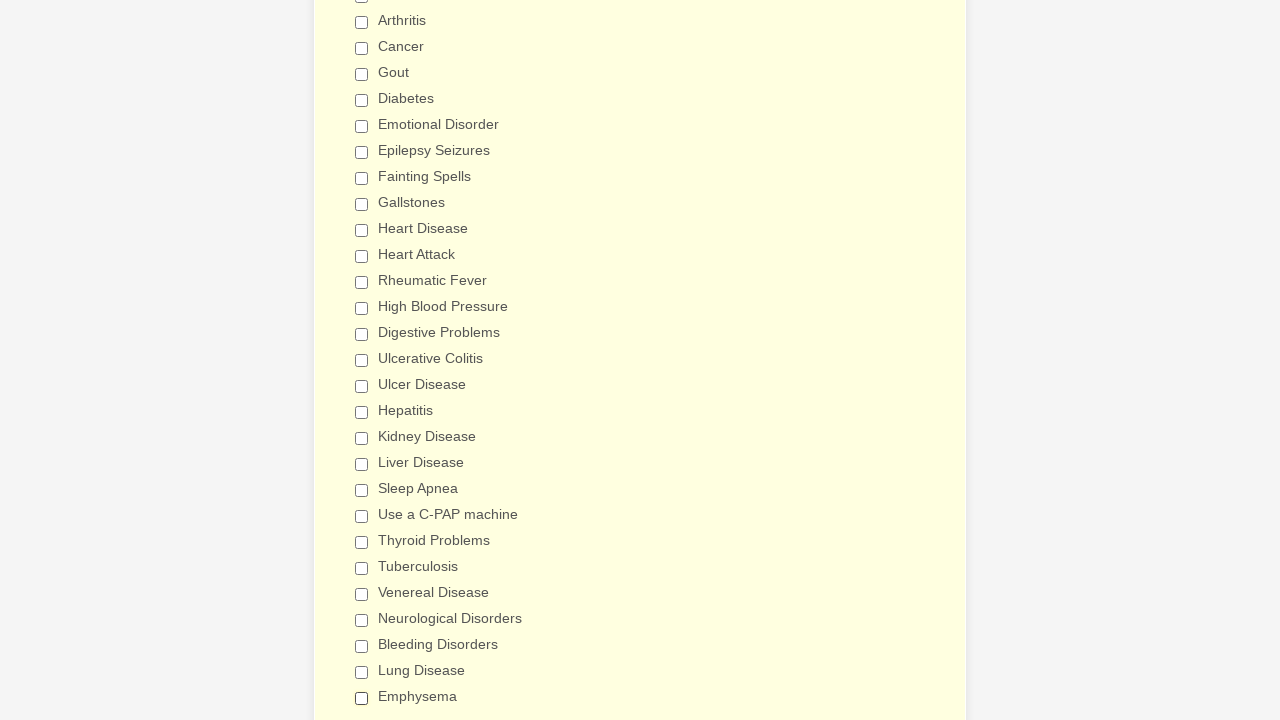